Navigates to an automation practice page and interacts with a table to find course information based on price

Starting URL: https://rahulshettyacademy.com/AutomationPractice/

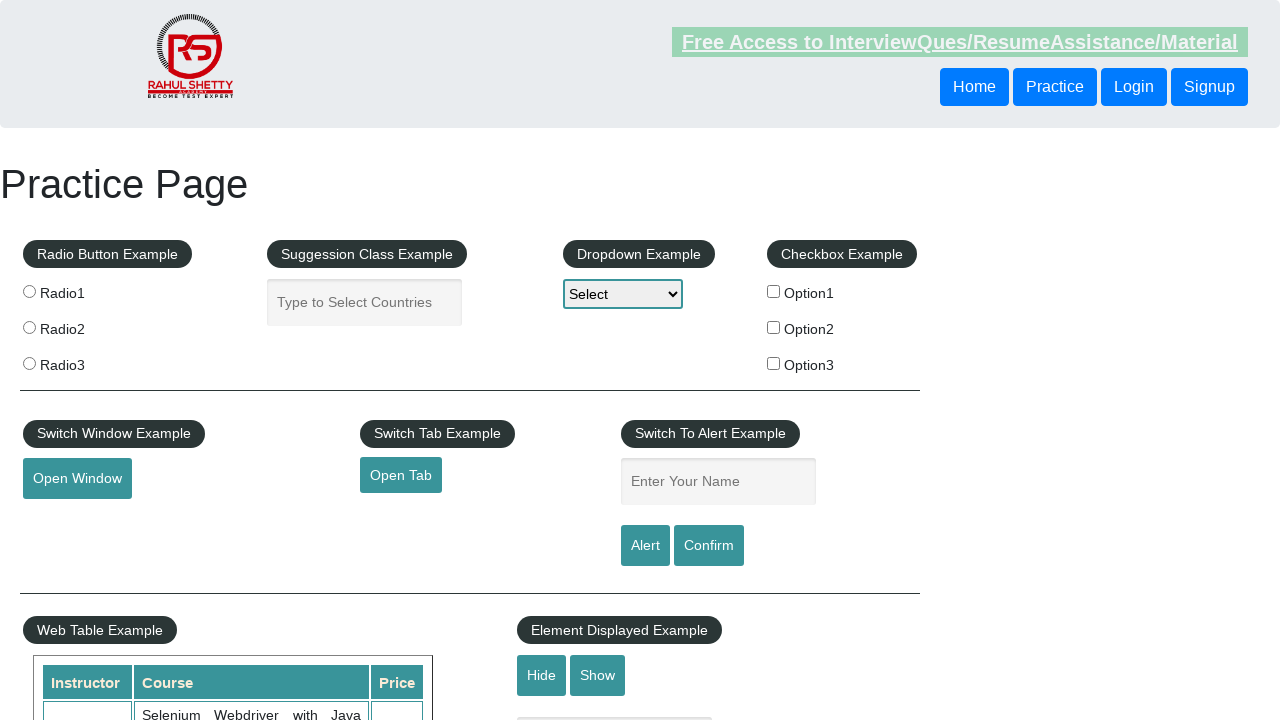

Waited for courses table to load
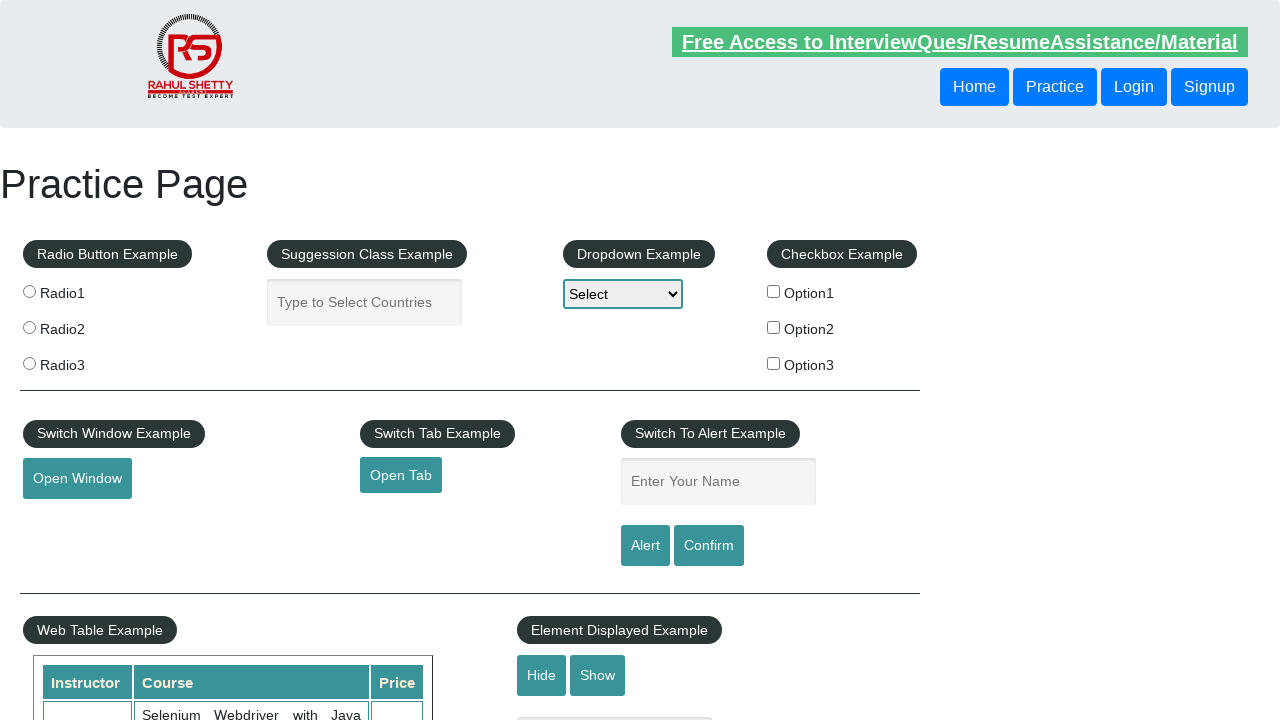

Retrieved all table rows from courses table
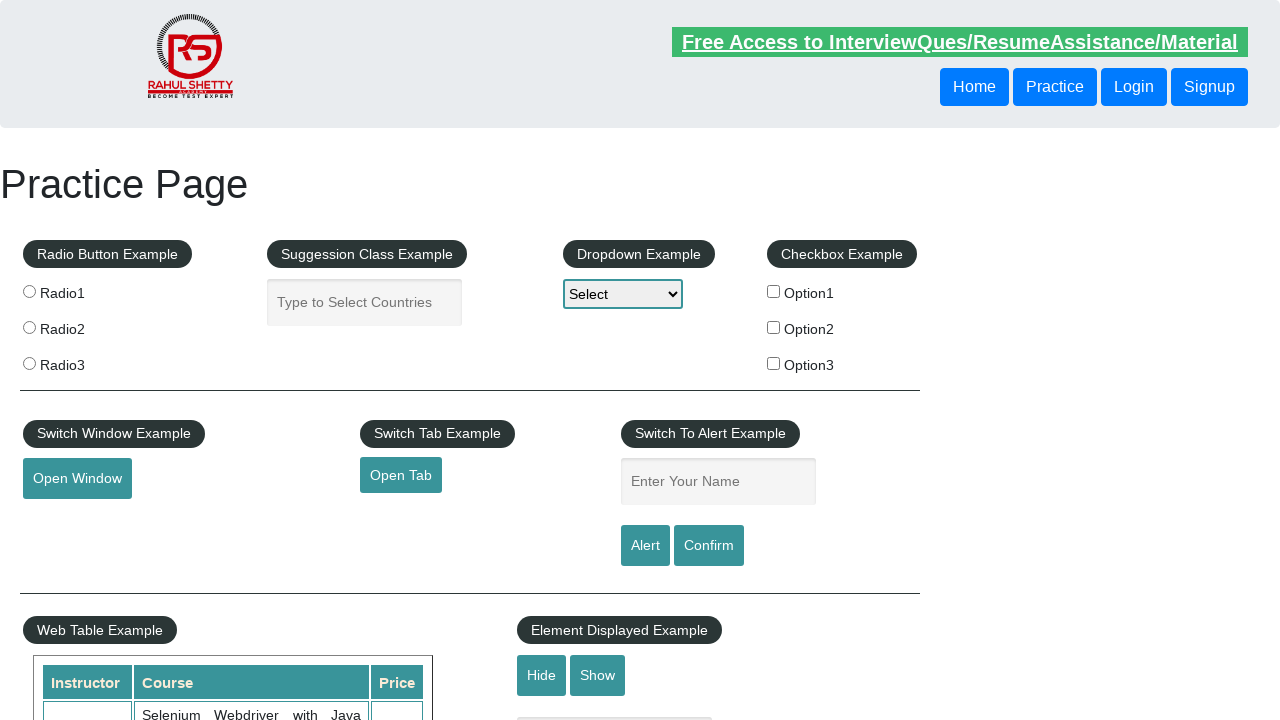

Retrieved columns from table row 2
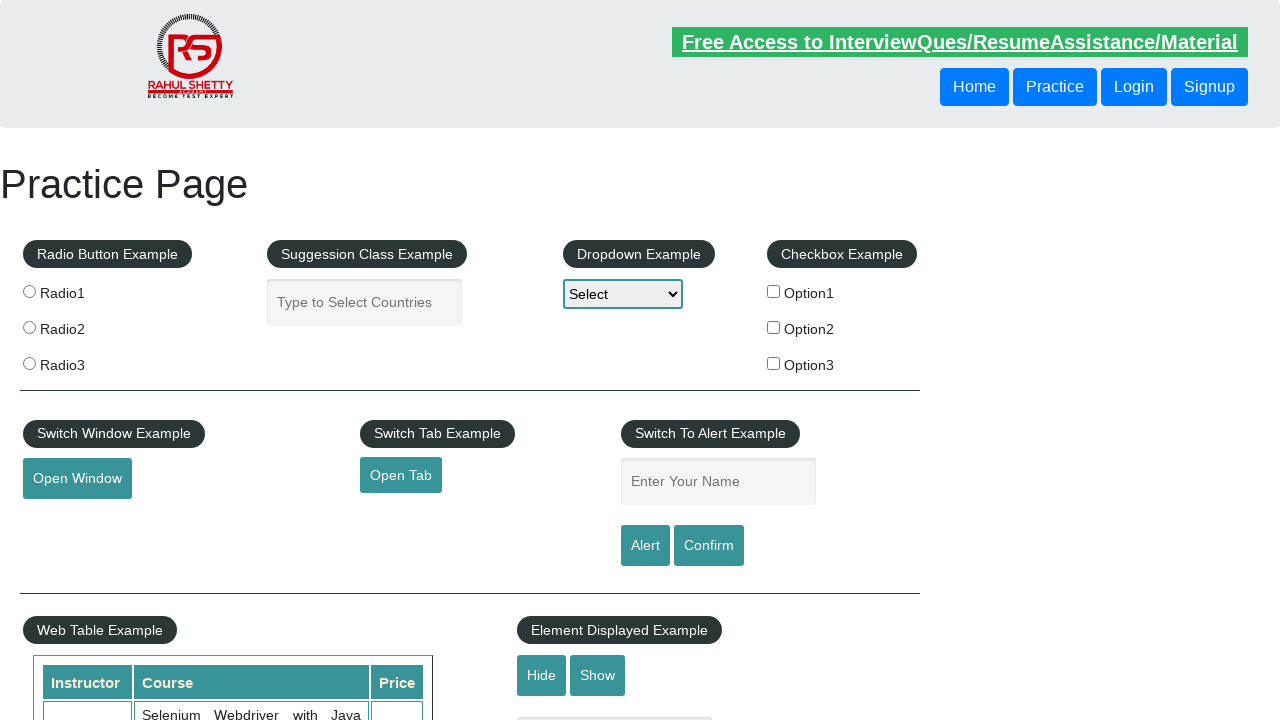

Retrieved text content from row 2, column 1: 'Rahul Shetty'
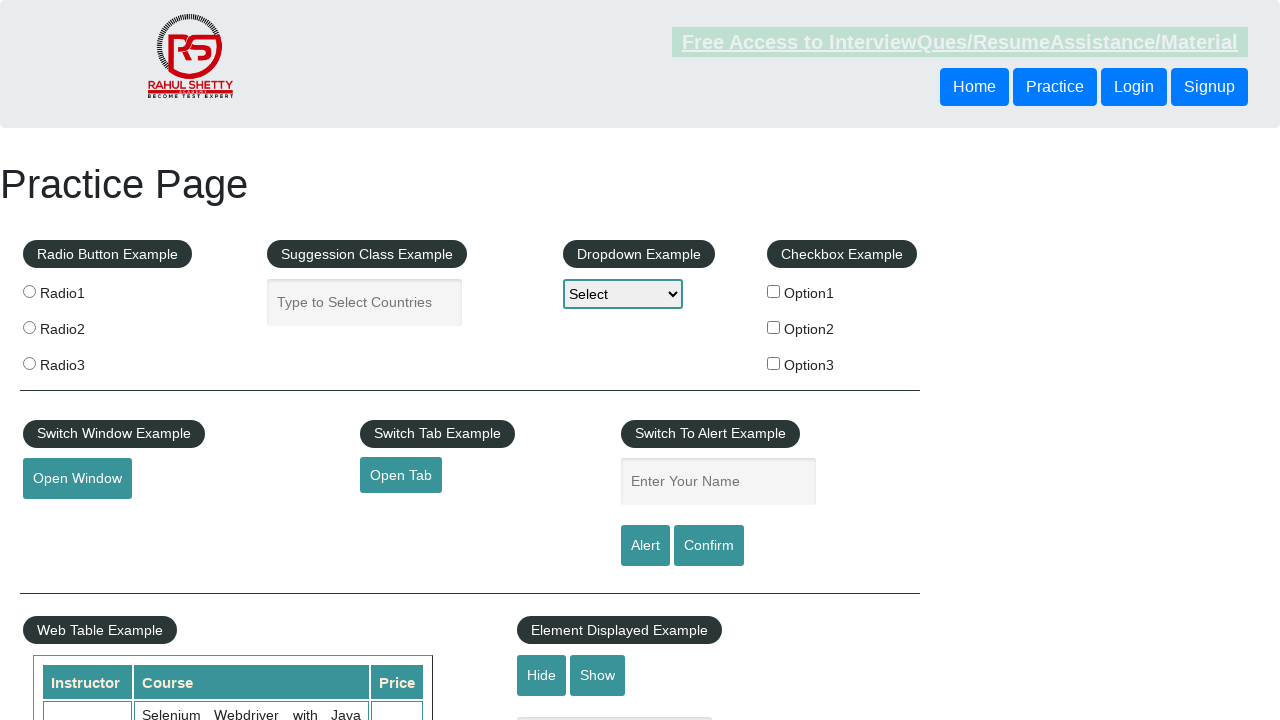

Retrieved text content from row 2, column 2: 'Selenium Webdriver with Java Basics + Advanced + Interview Guide'
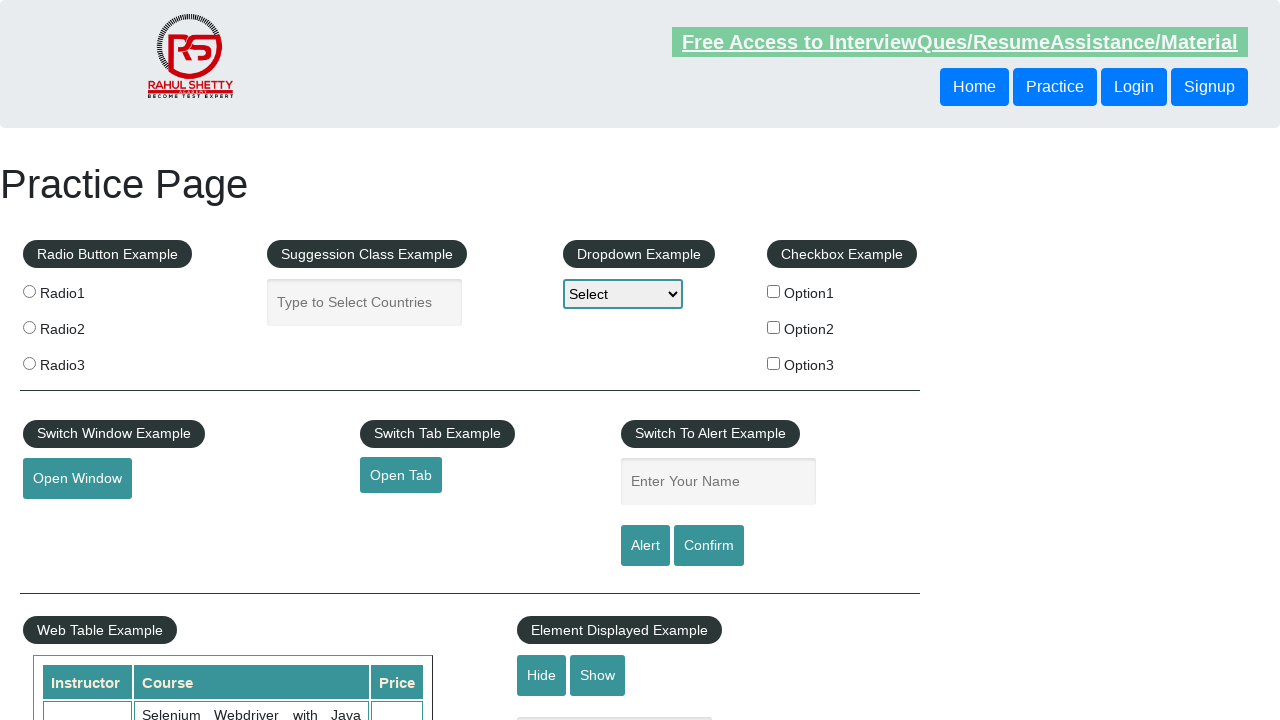

Retrieved text content from row 2, column 3: '30'
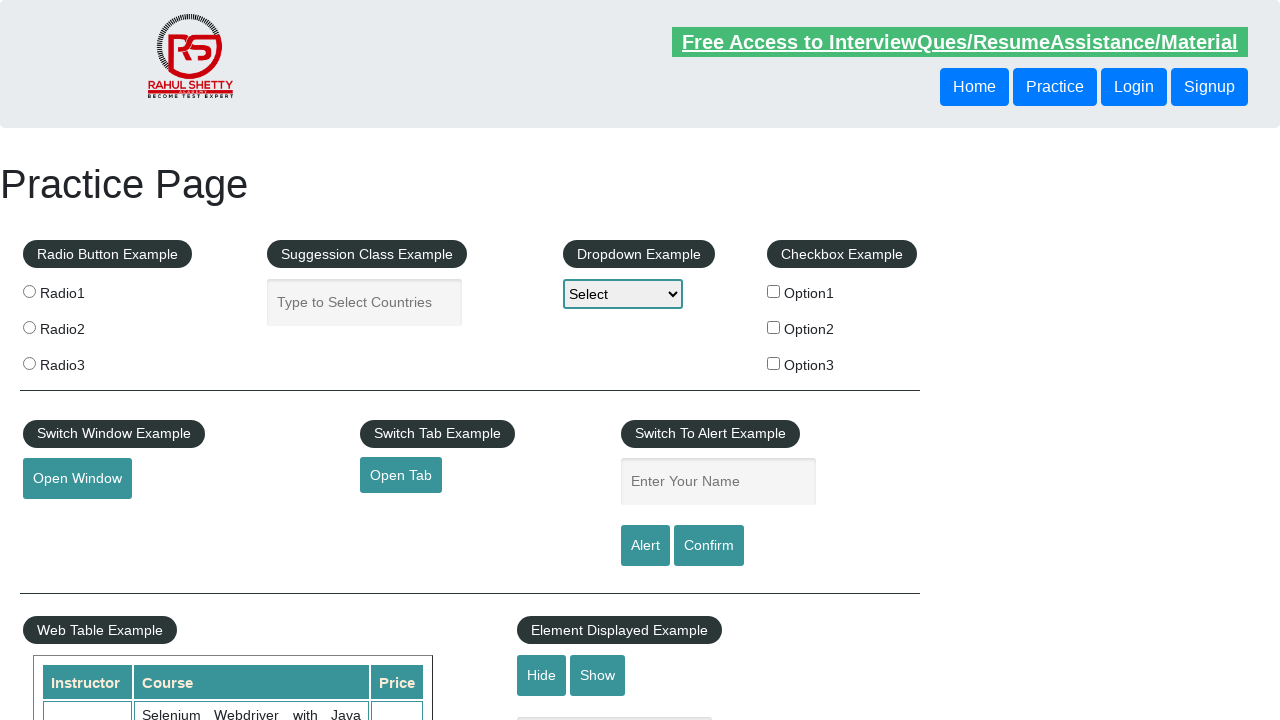

Retrieved columns from table row 3
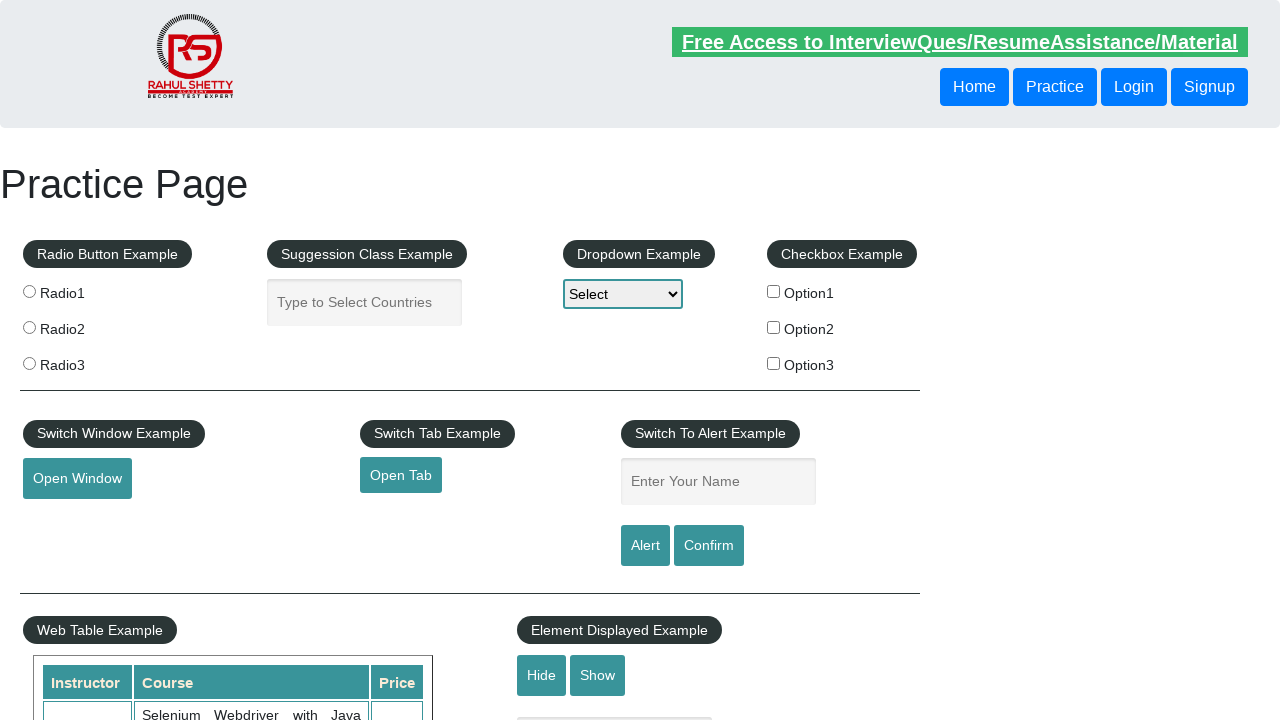

Retrieved text content from row 3, column 1: 'Rahul Shetty'
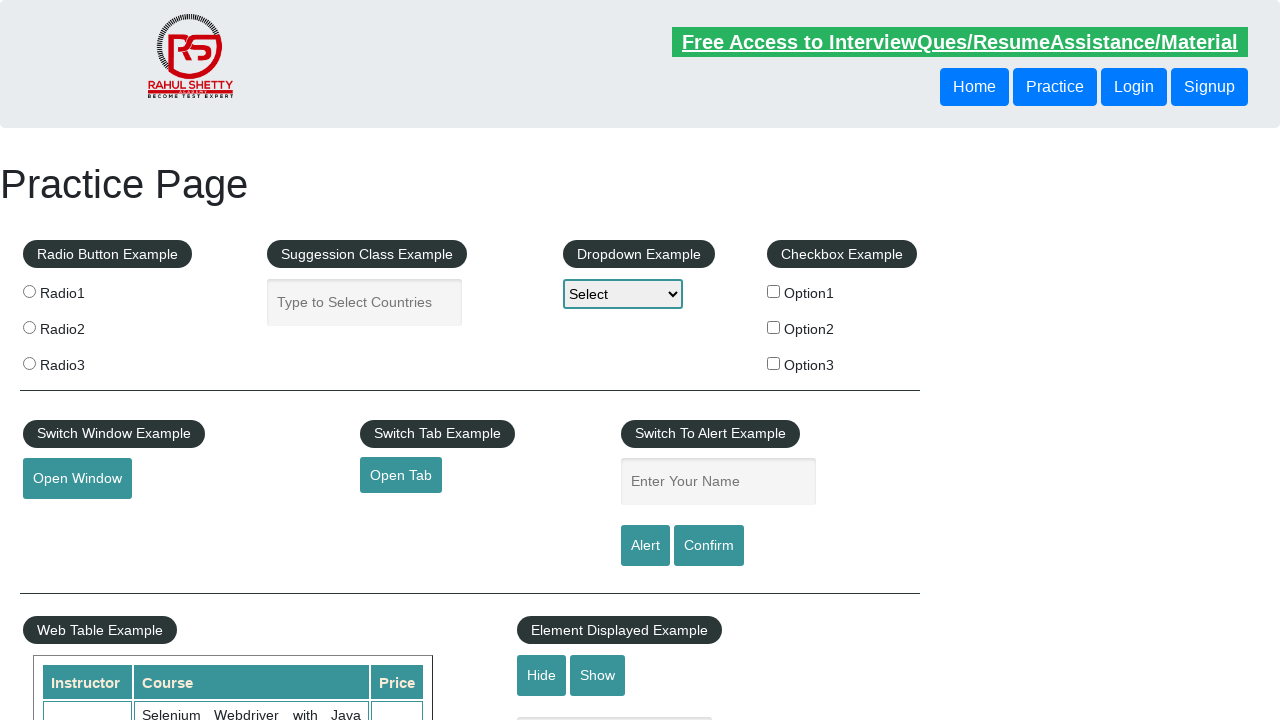

Retrieved text content from row 3, column 2: 'Learn SQL in Practical + Database Testing from Scratch'
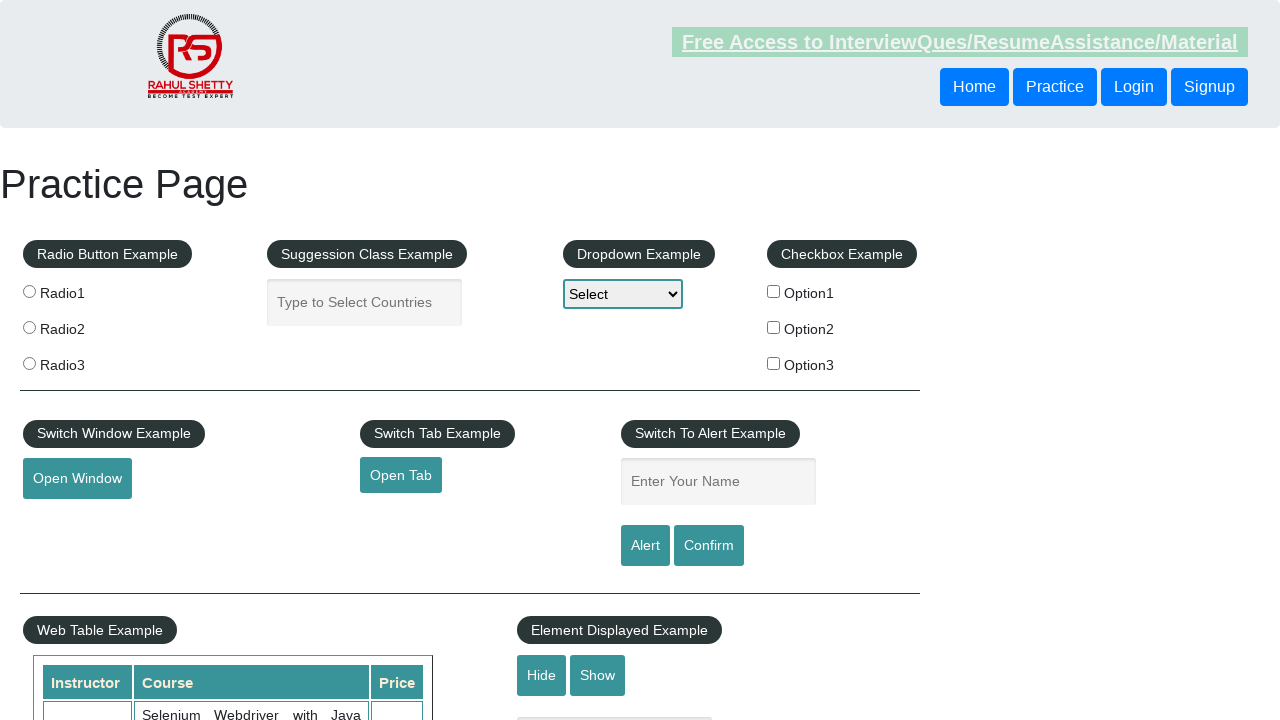

Retrieved text content from row 3, column 3: '25'
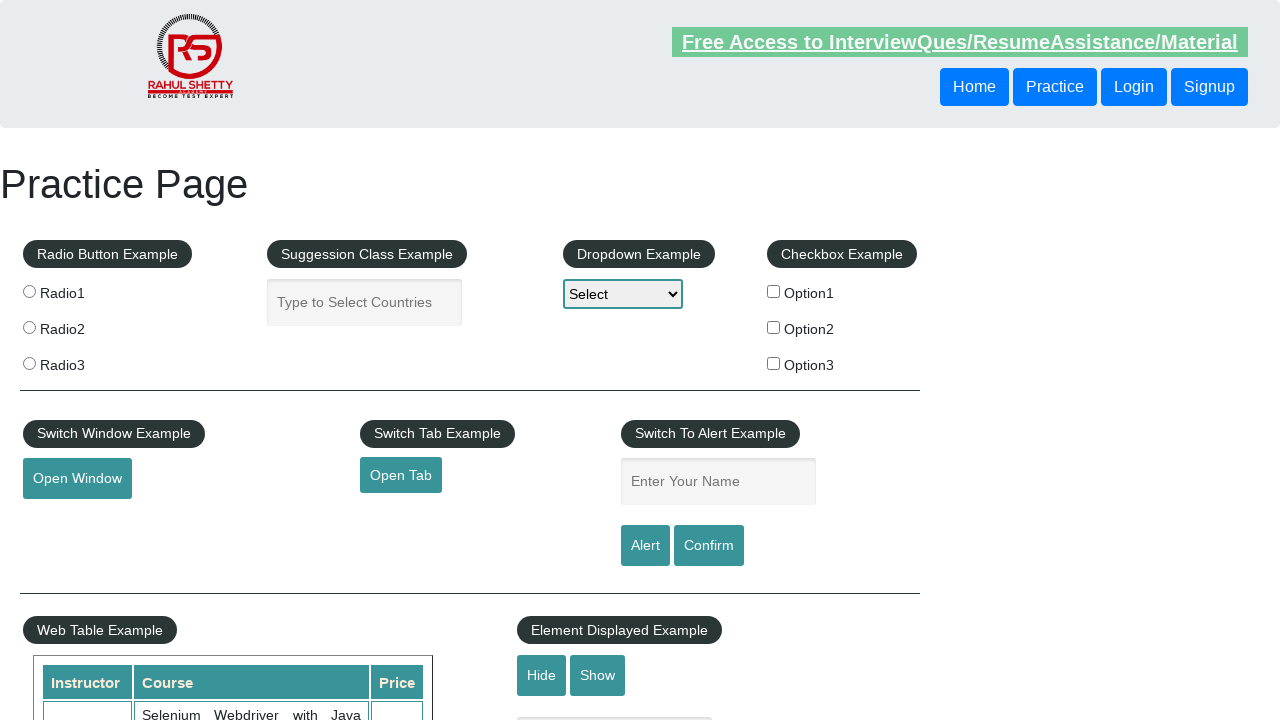

Retrieved columns from table row 4
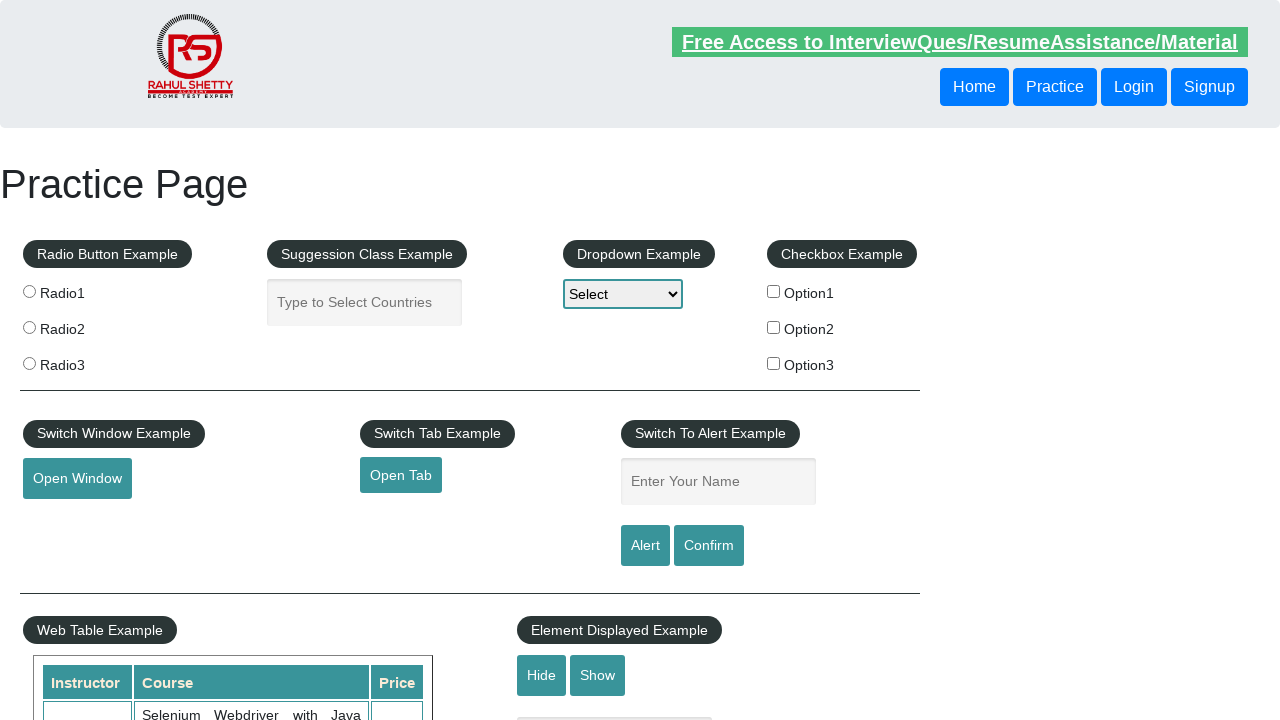

Retrieved text content from row 4, column 1: 'Rahul Shetty'
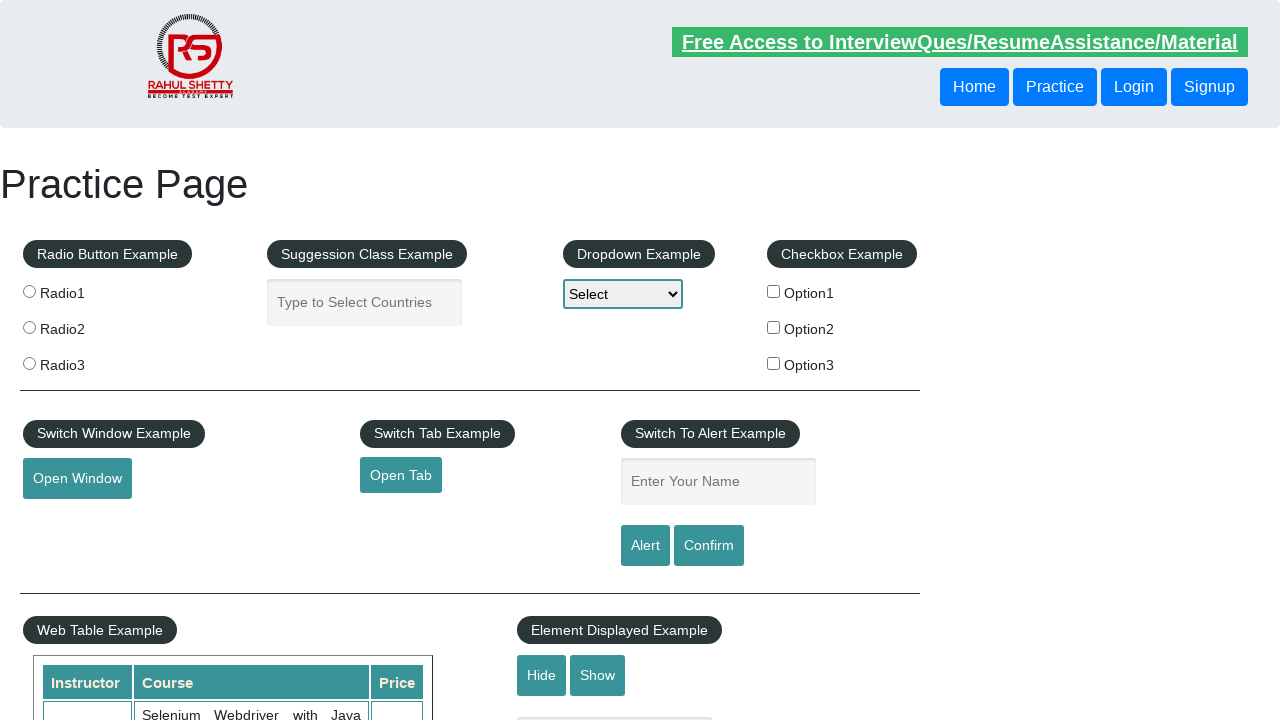

Retrieved text content from row 4, column 2: 'Appium (Selenium) - Mobile Automation Testing from Scratch'
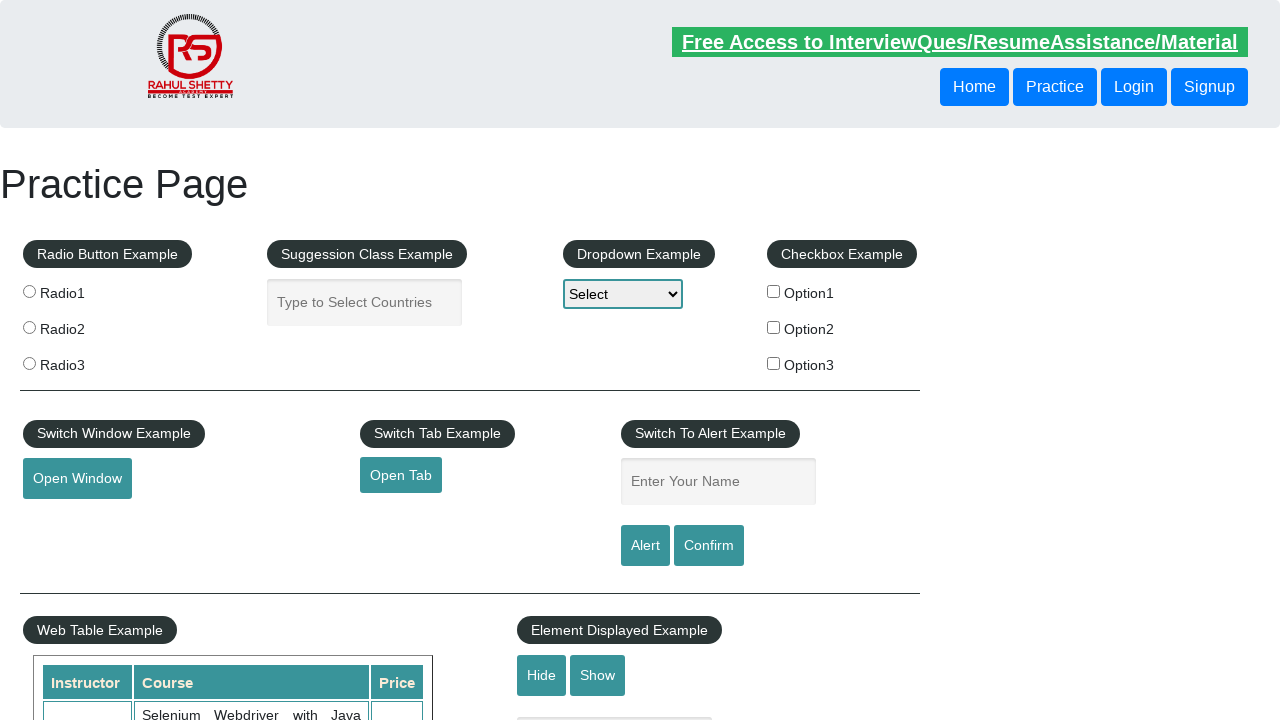

Retrieved text content from row 4, column 3: '30'
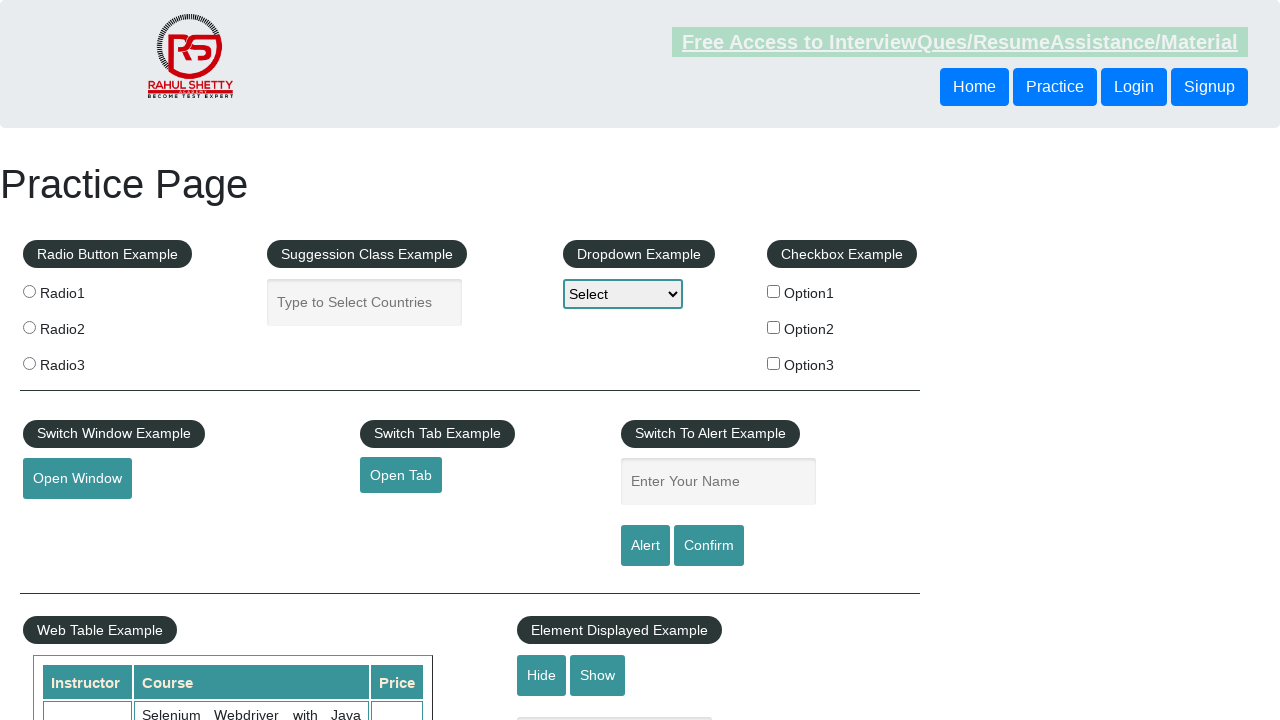

Retrieved columns from table row 5
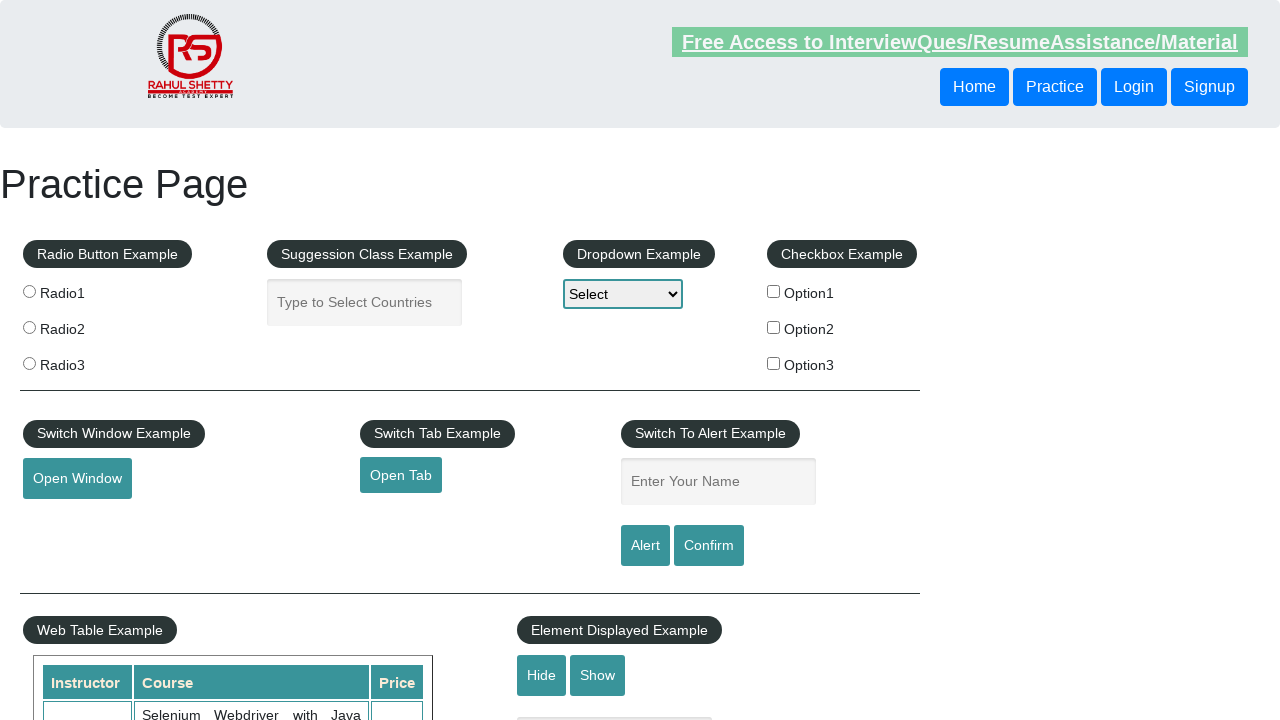

Retrieved text content from row 5, column 1: 'Rahul Shetty'
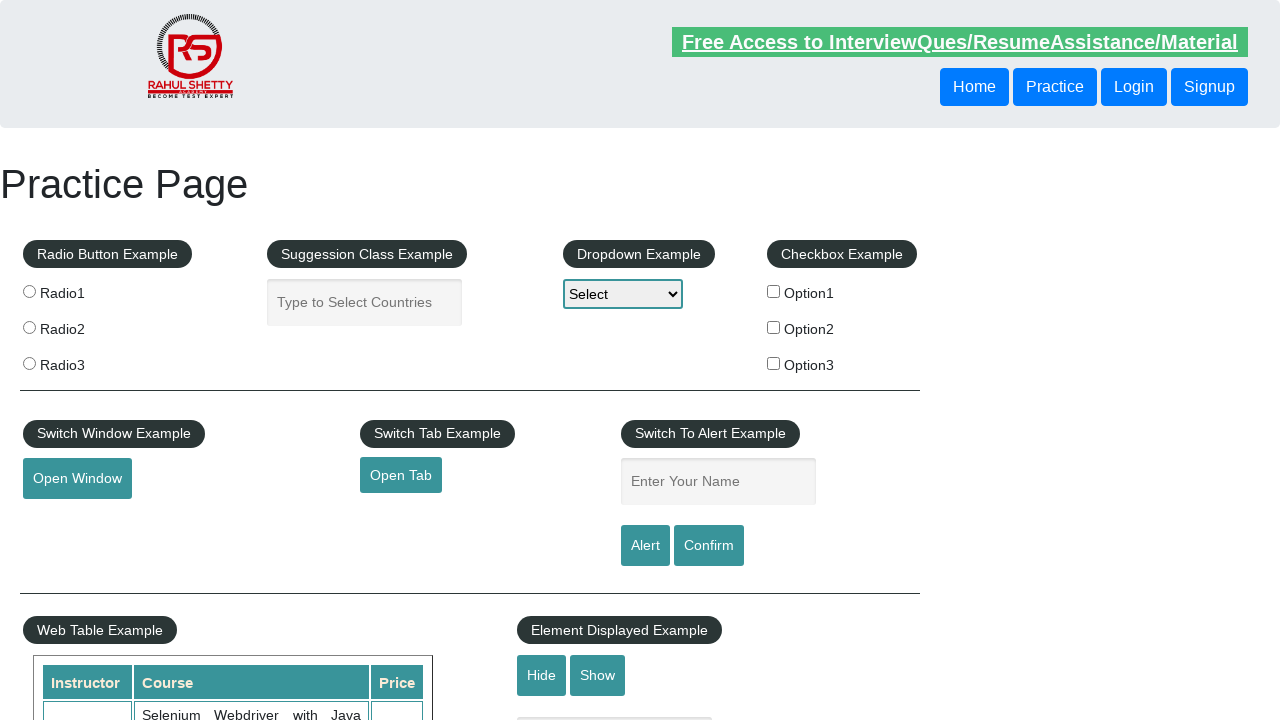

Retrieved text content from row 5, column 2: 'WebSecurity Testing for Beginners-QA knowledge to next level'
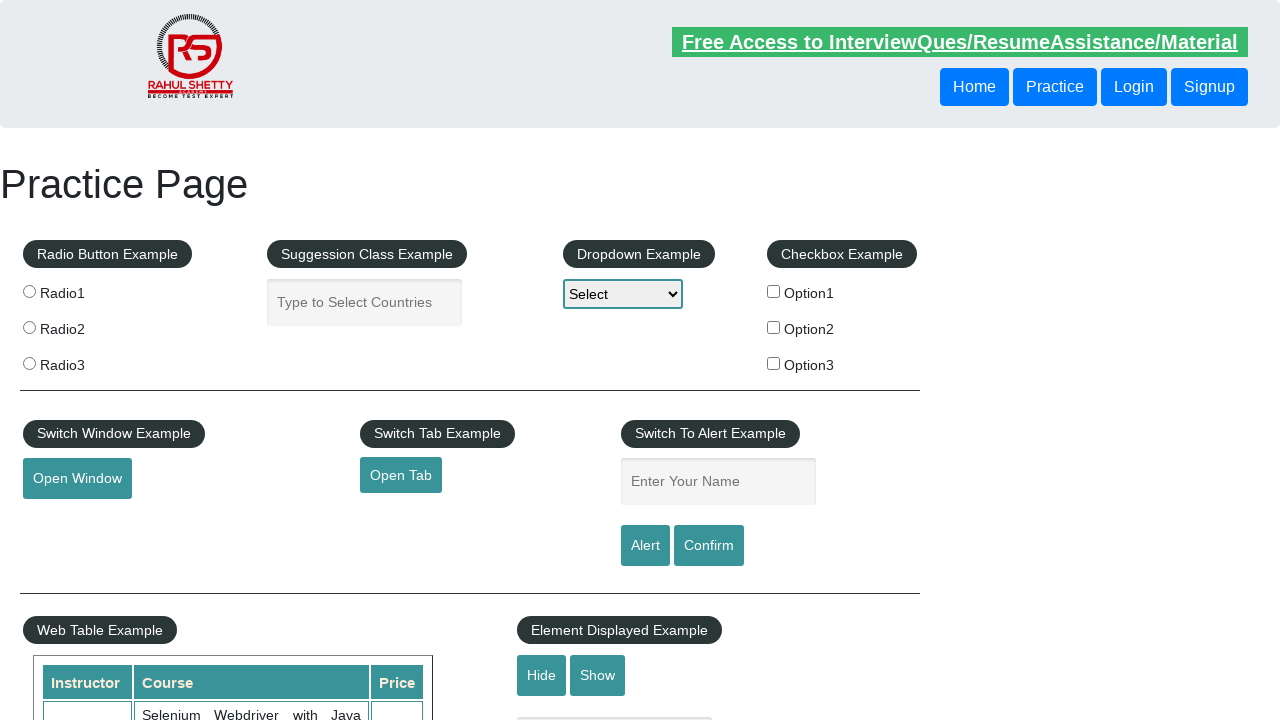

Retrieved text content from row 5, column 3: '20'
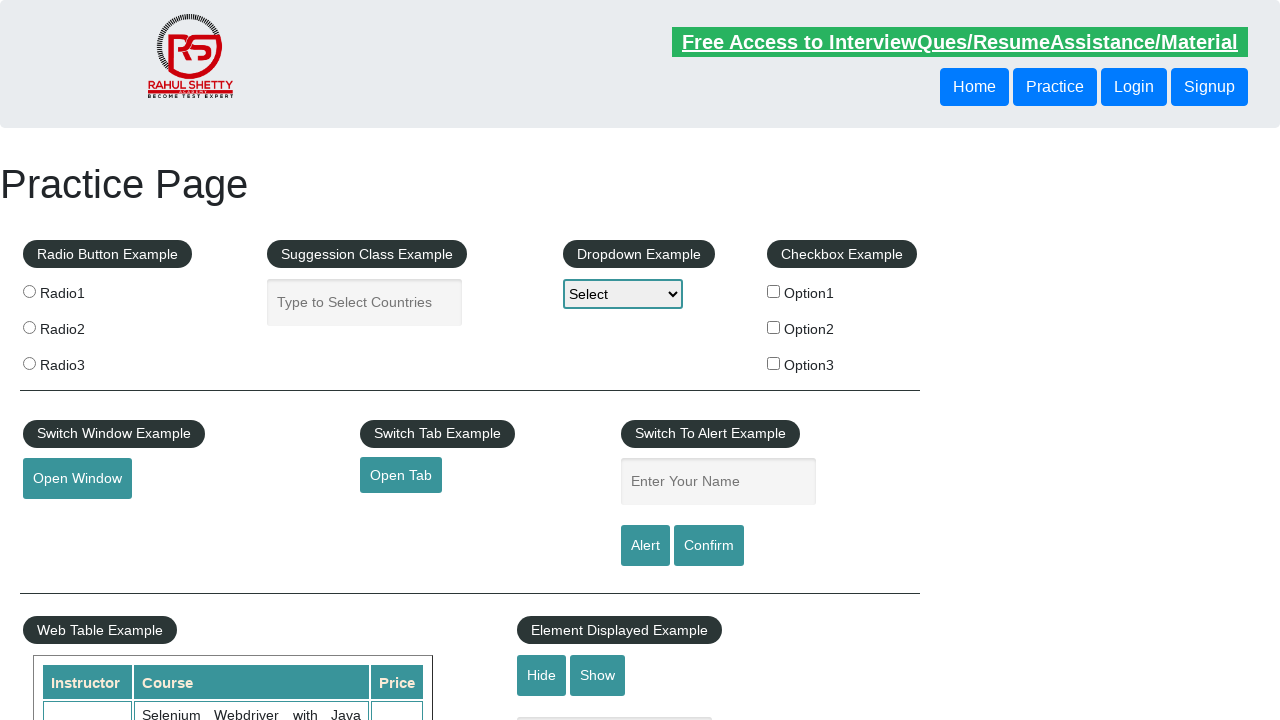

Retrieved columns from table row 6
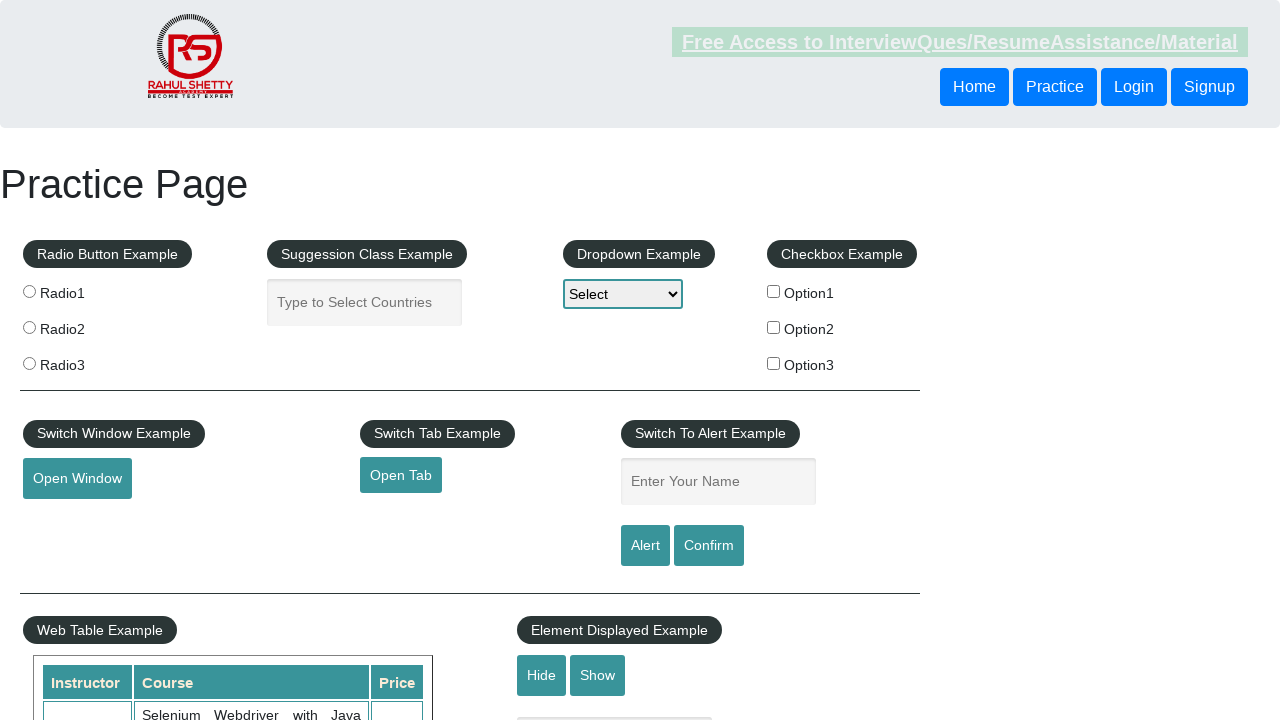

Retrieved text content from row 6, column 1: 'Rahul Shetty'
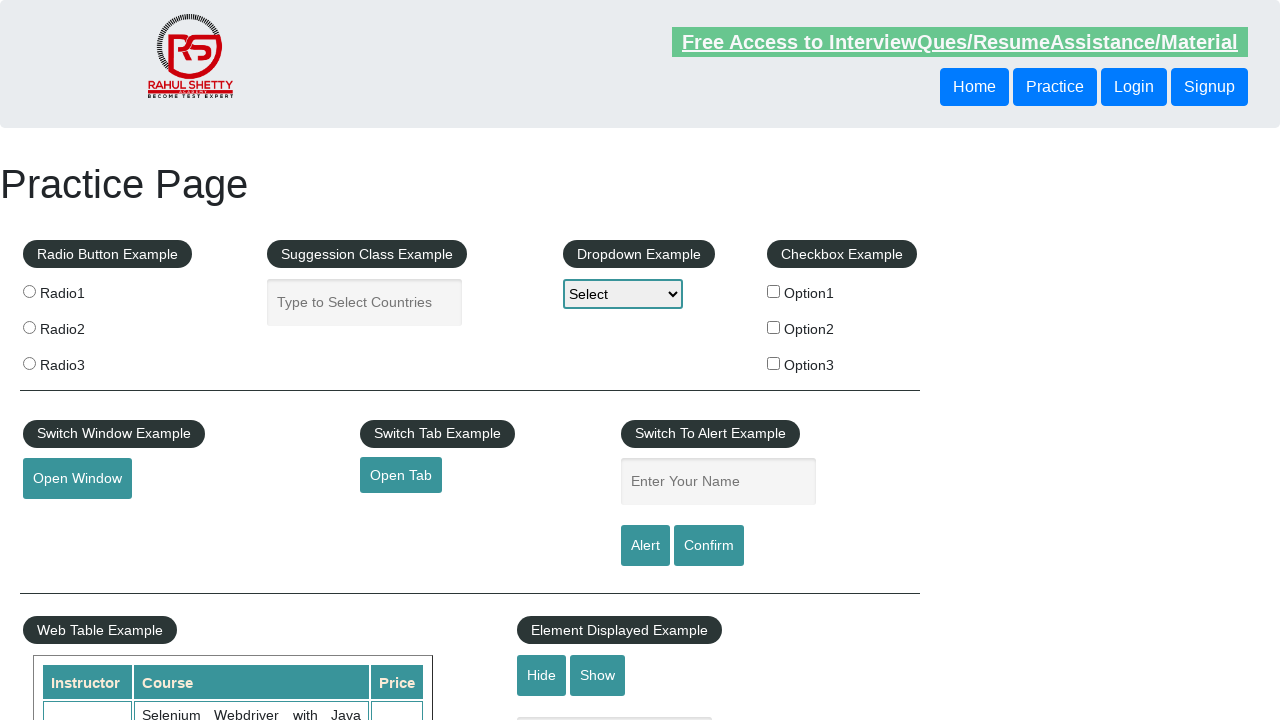

Retrieved text content from row 6, column 2: 'Learn JMETER from Scratch - (Performance + Load) Testing Tool'
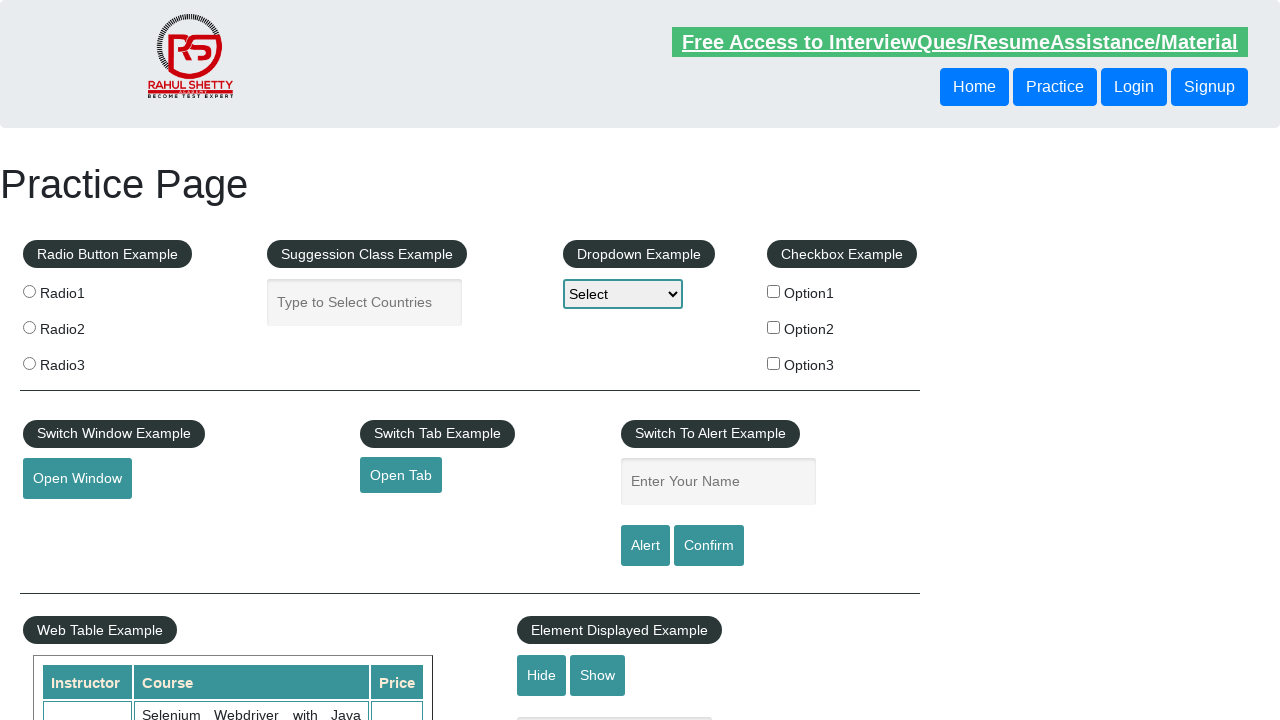

Retrieved text content from row 6, column 3: '25'
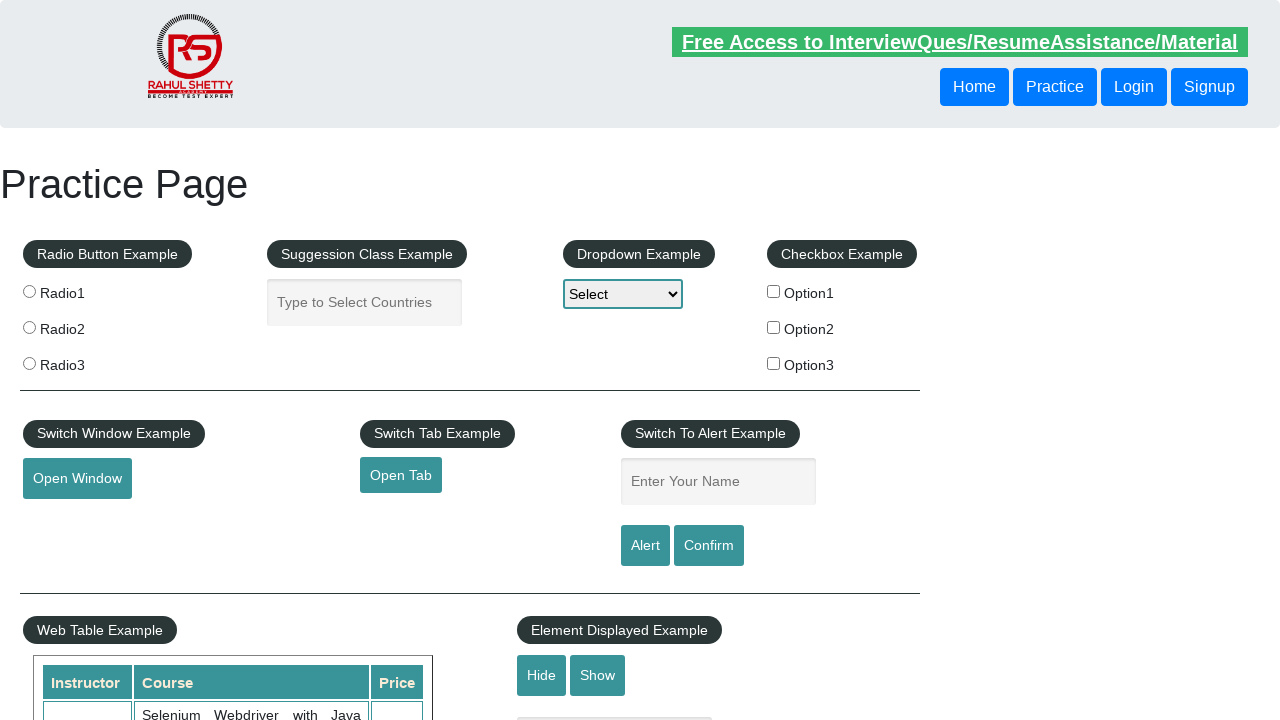

Retrieved columns from table row 7
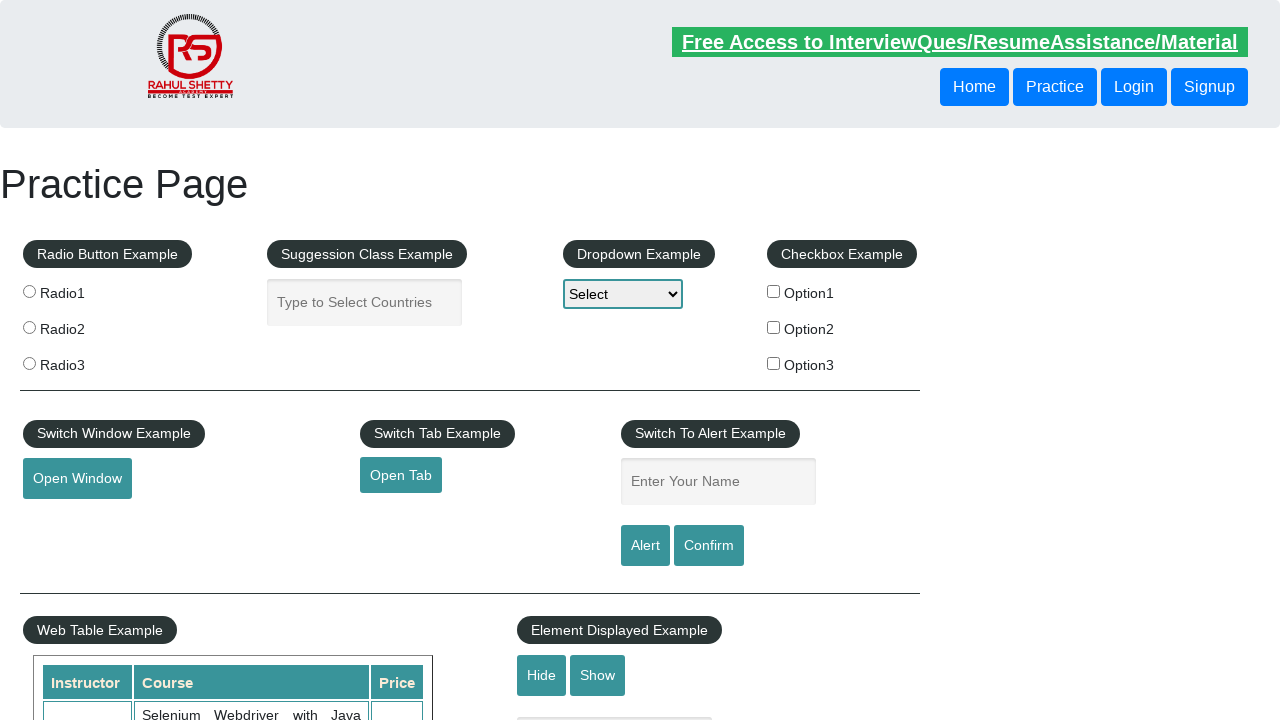

Retrieved text content from row 7, column 1: 'Rahul Shetty'
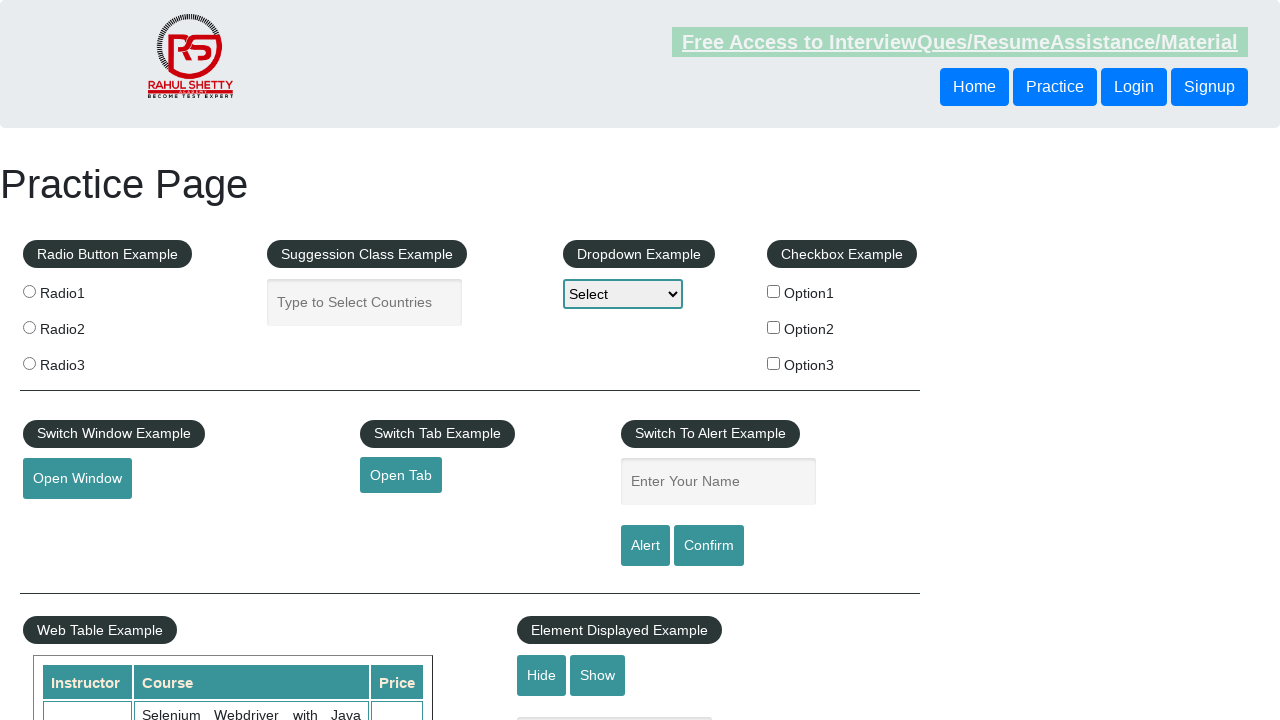

Retrieved text content from row 7, column 2: 'WebServices / REST API Testing with SoapUI'
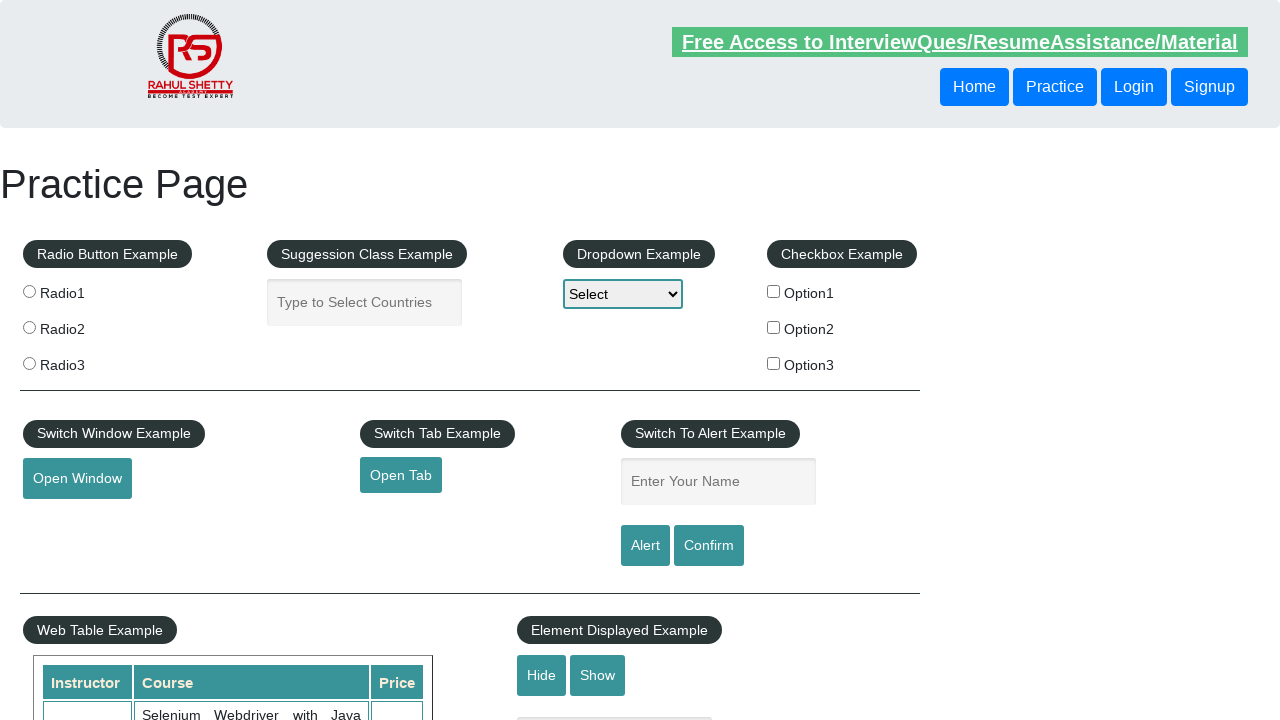

Retrieved text content from row 7, column 3: '35'
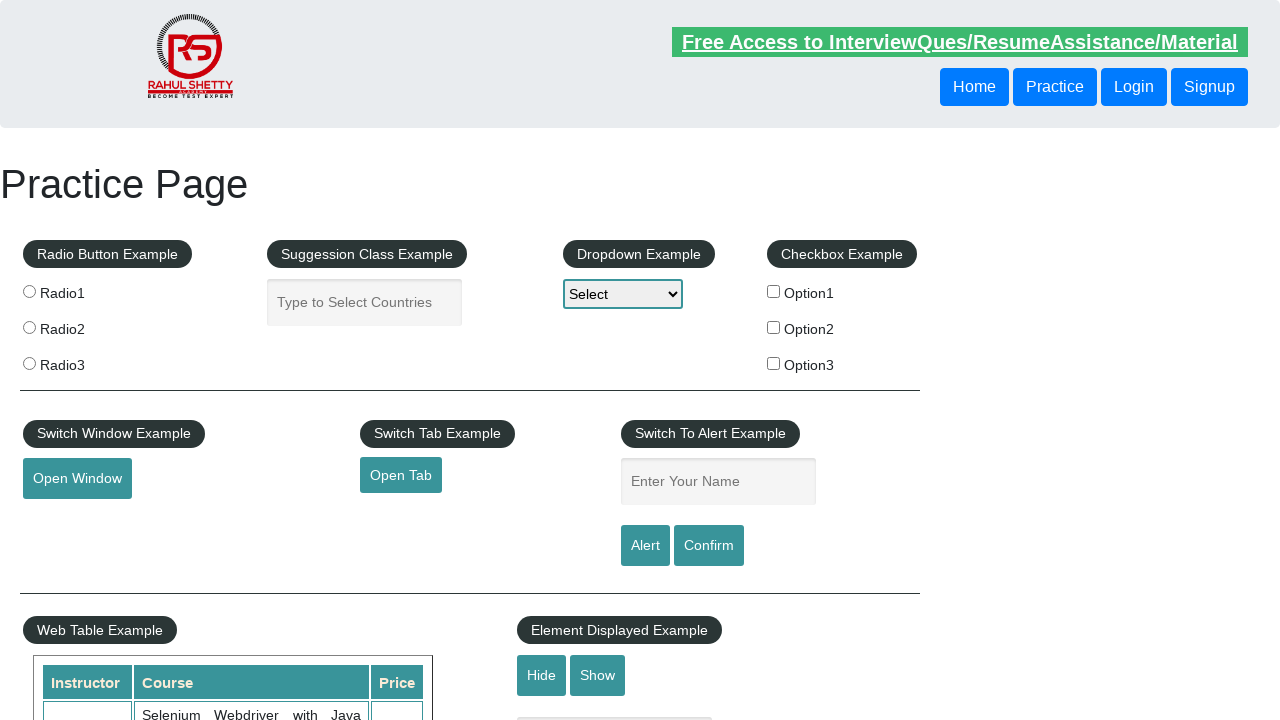

Found course with price 35: 'WebServices / REST API Testing with SoapUI'
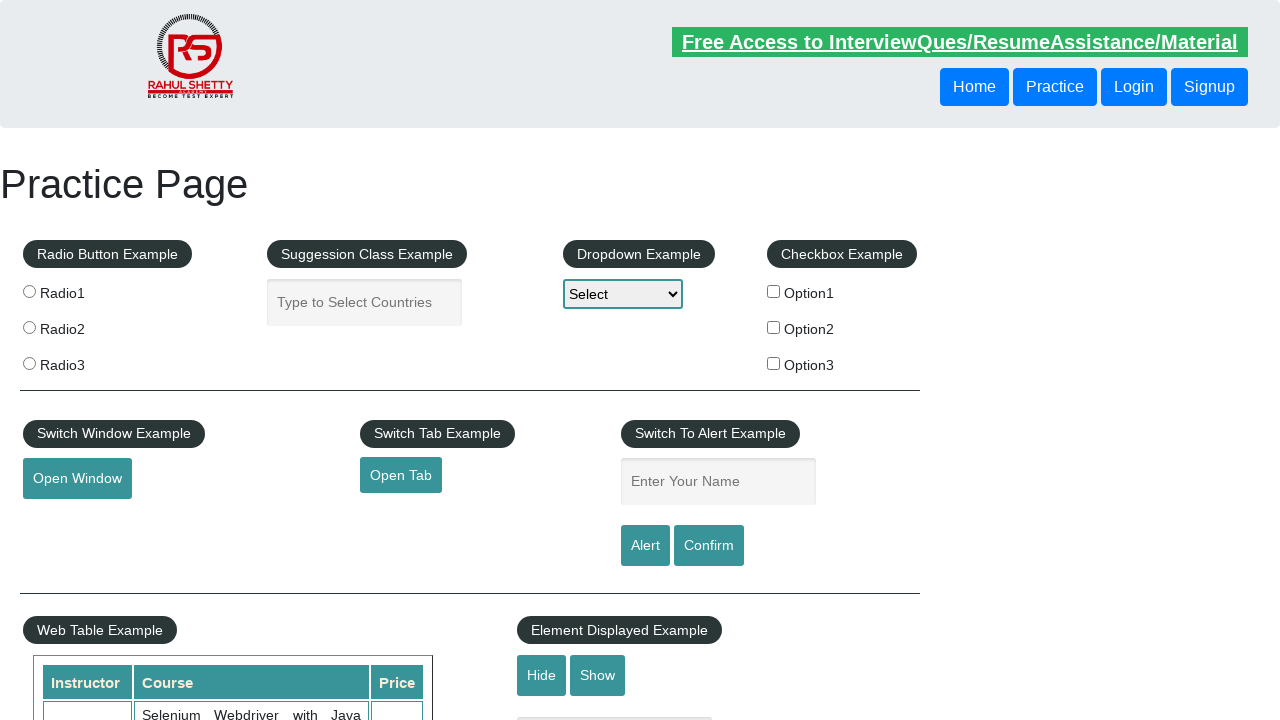

Retrieved columns from table row 8
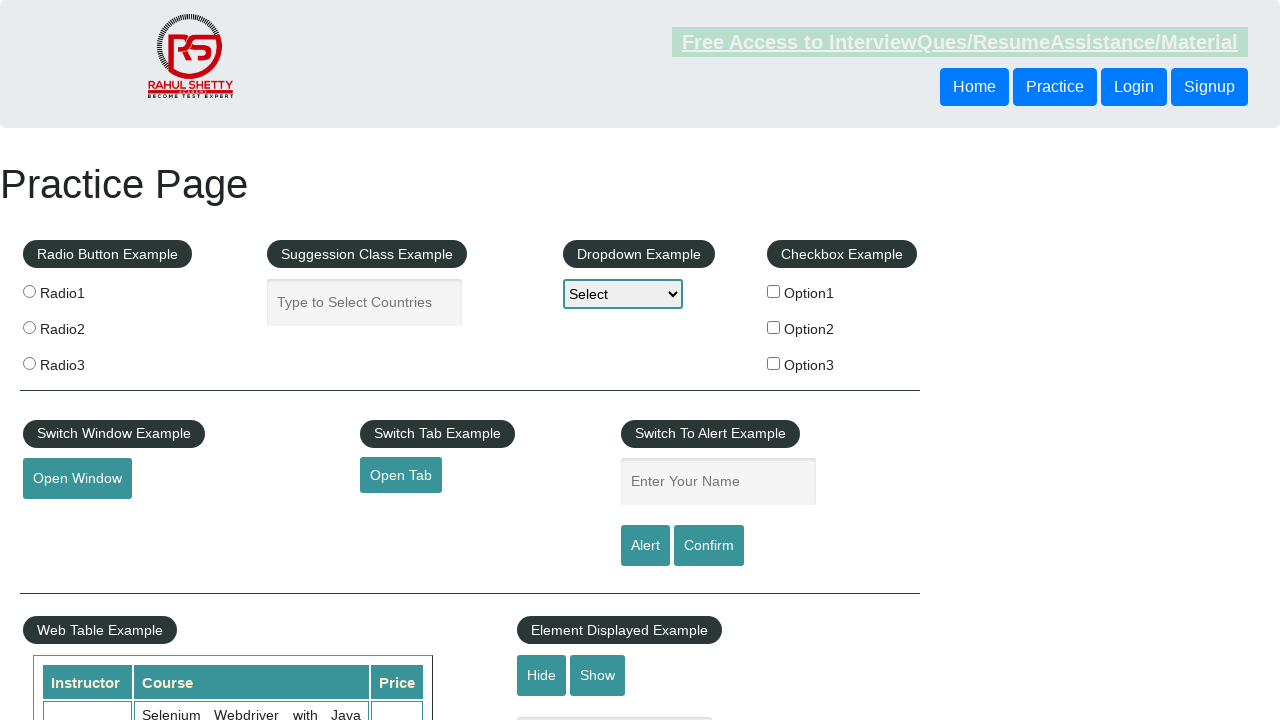

Retrieved text content from row 8, column 1: 'Rahul Shetty'
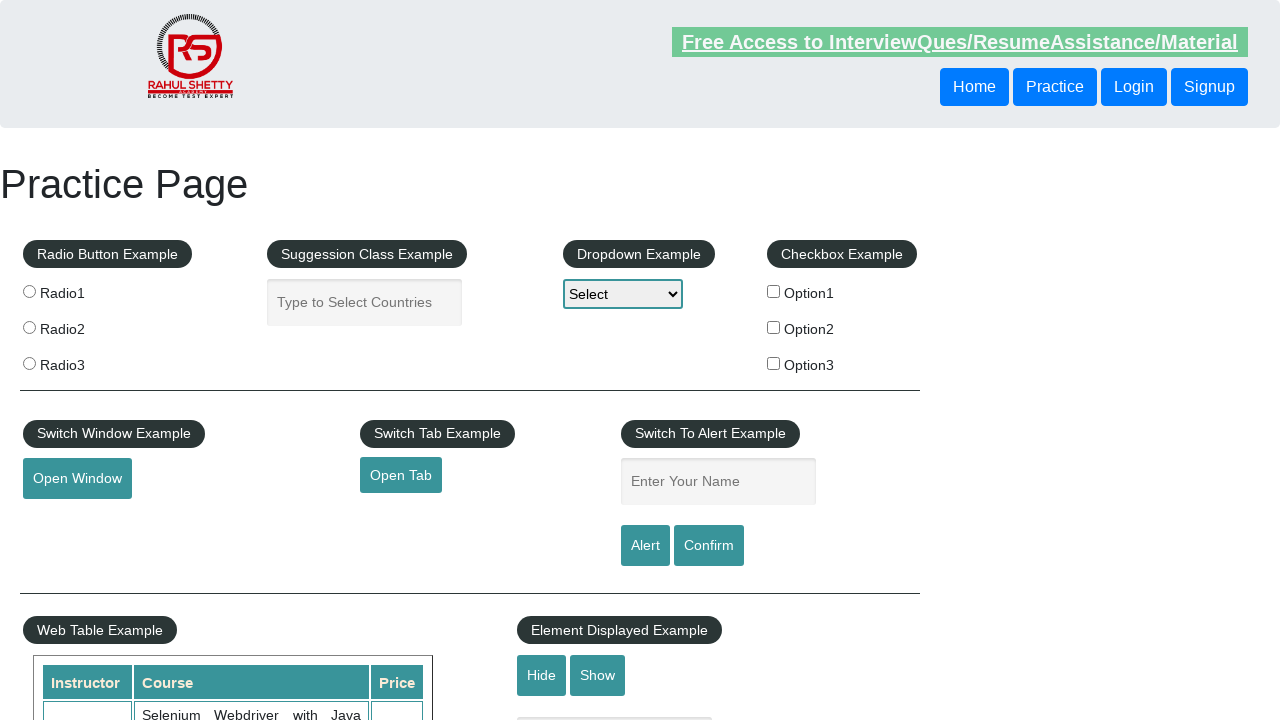

Retrieved text content from row 8, column 2: 'QA Expert Course :Software Testing + Bugzilla + SQL + Agile'
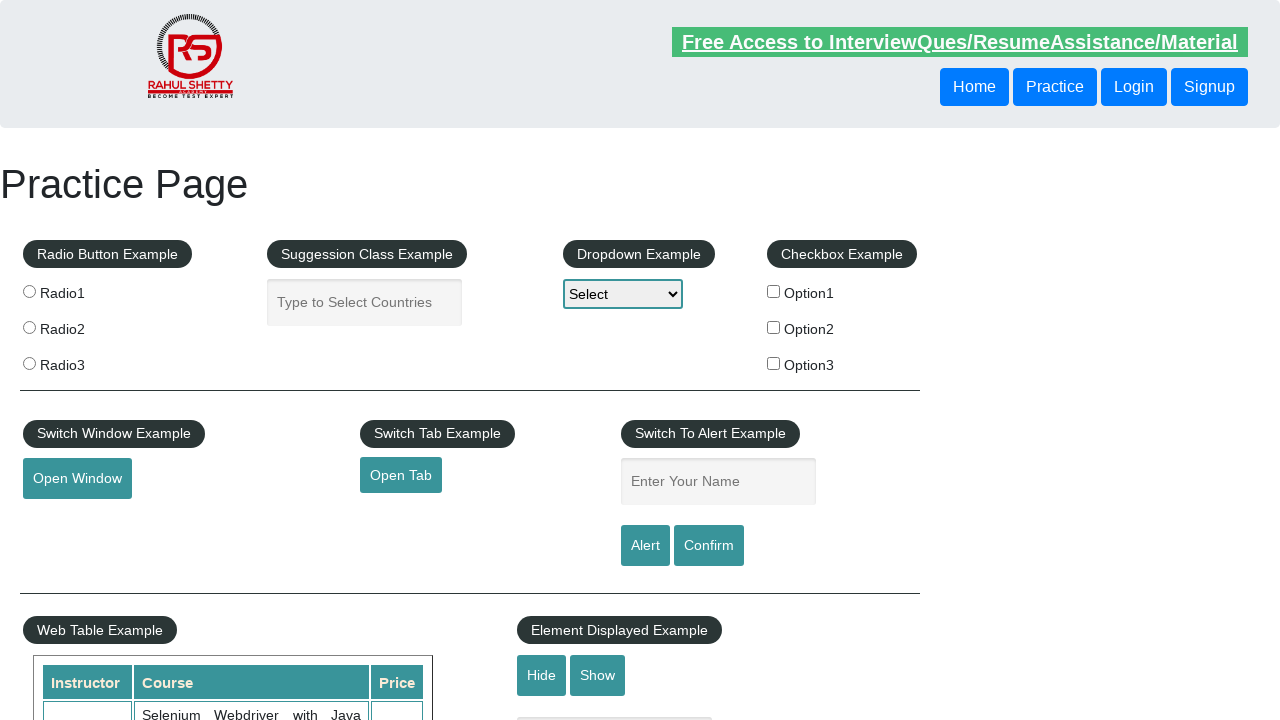

Retrieved text content from row 8, column 3: '25'
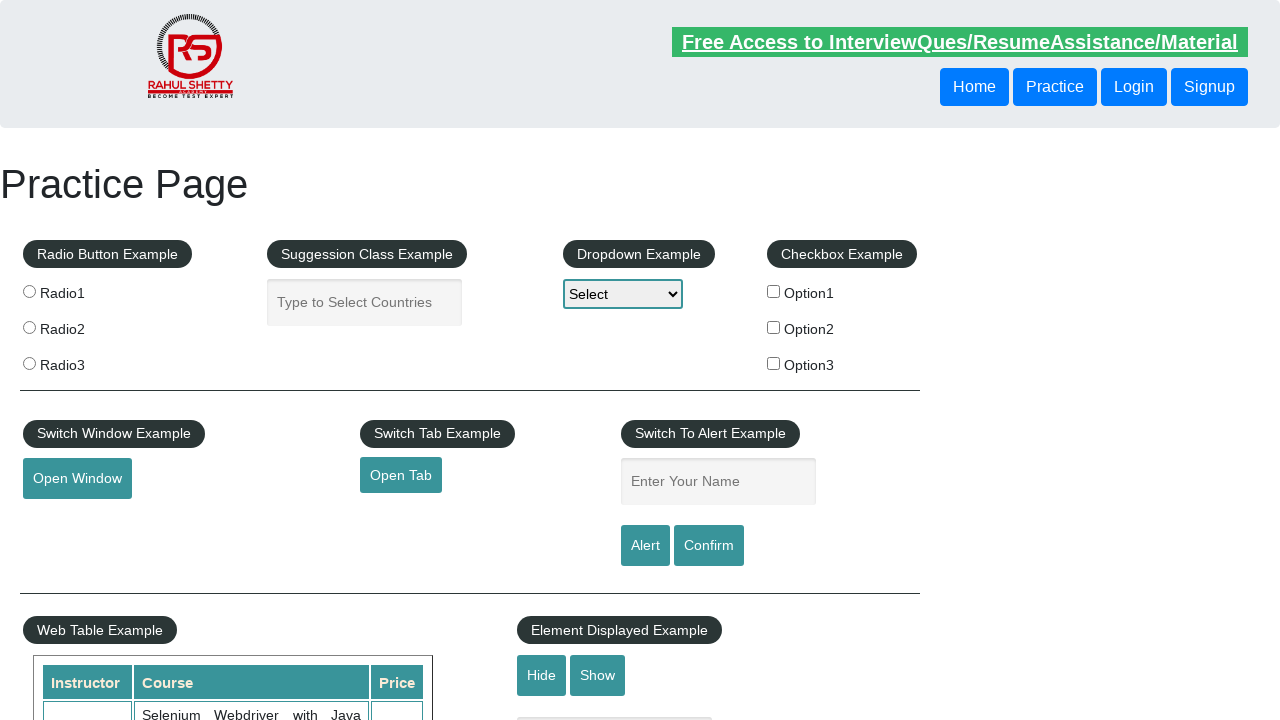

Retrieved columns from table row 9
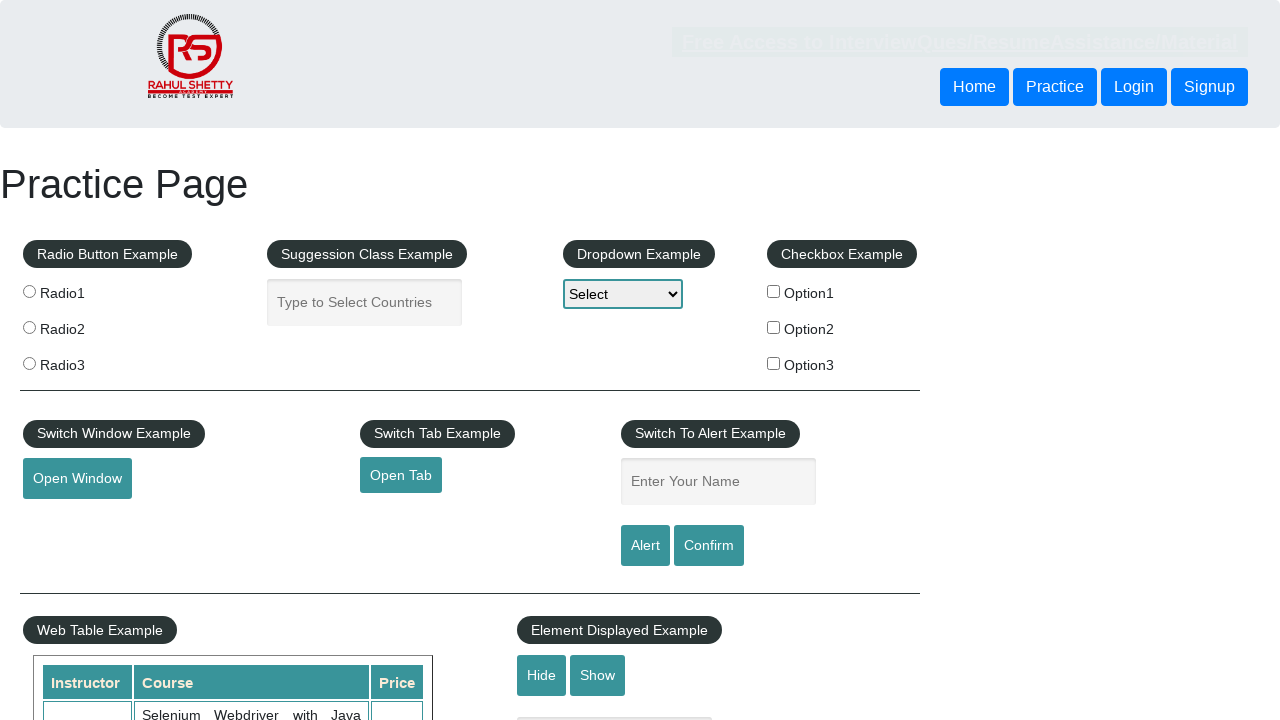

Retrieved text content from row 9, column 1: 'Rahul Shetty'
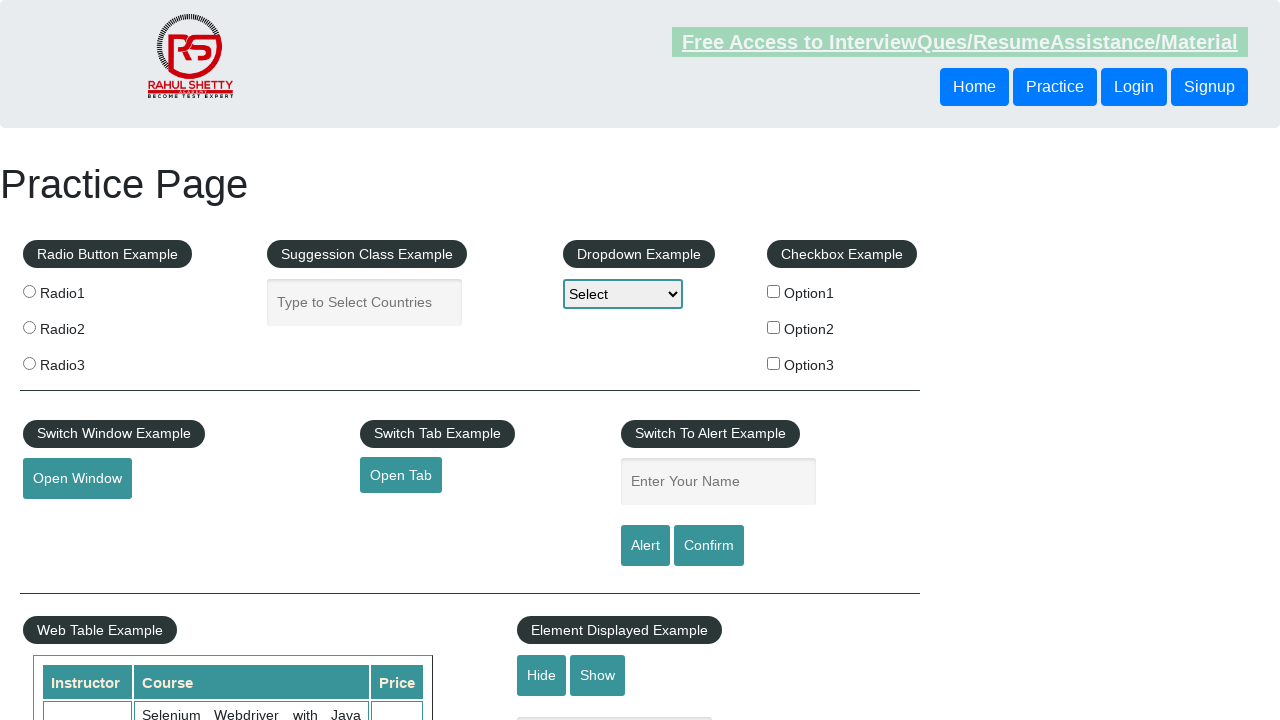

Retrieved text content from row 9, column 2: 'Master Selenium Automation in simple Python Language'
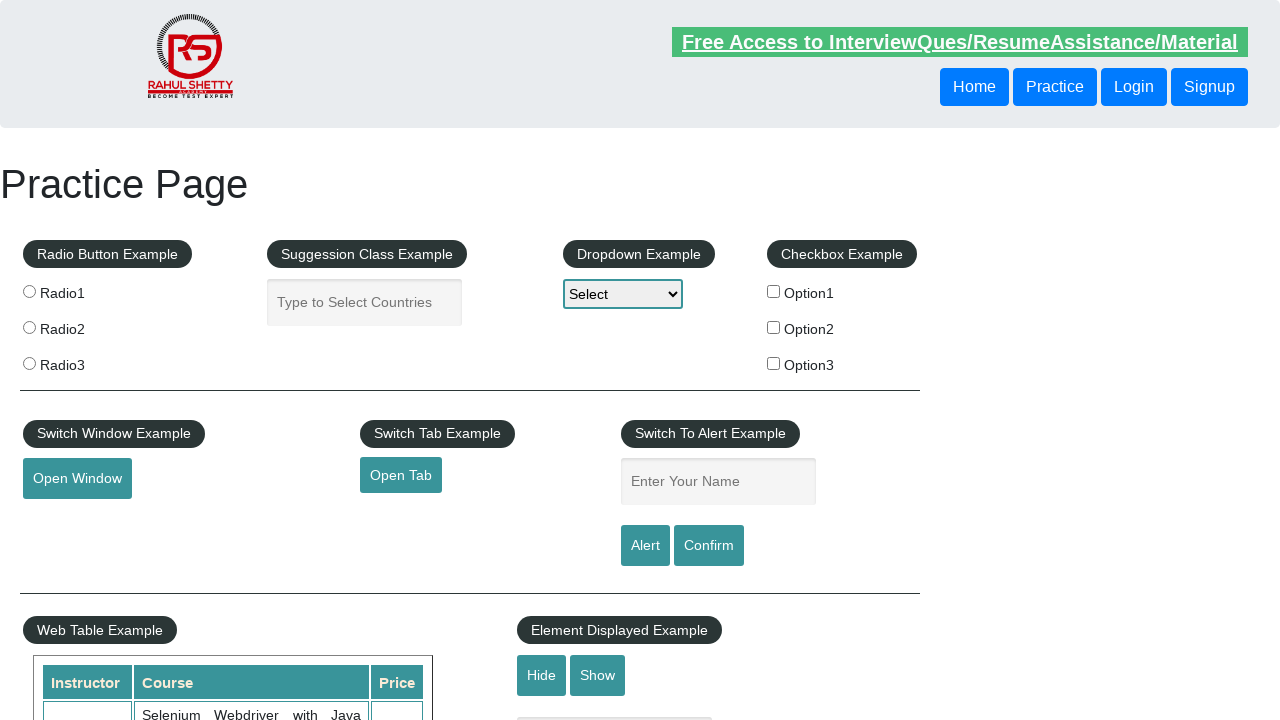

Retrieved text content from row 9, column 3: '25'
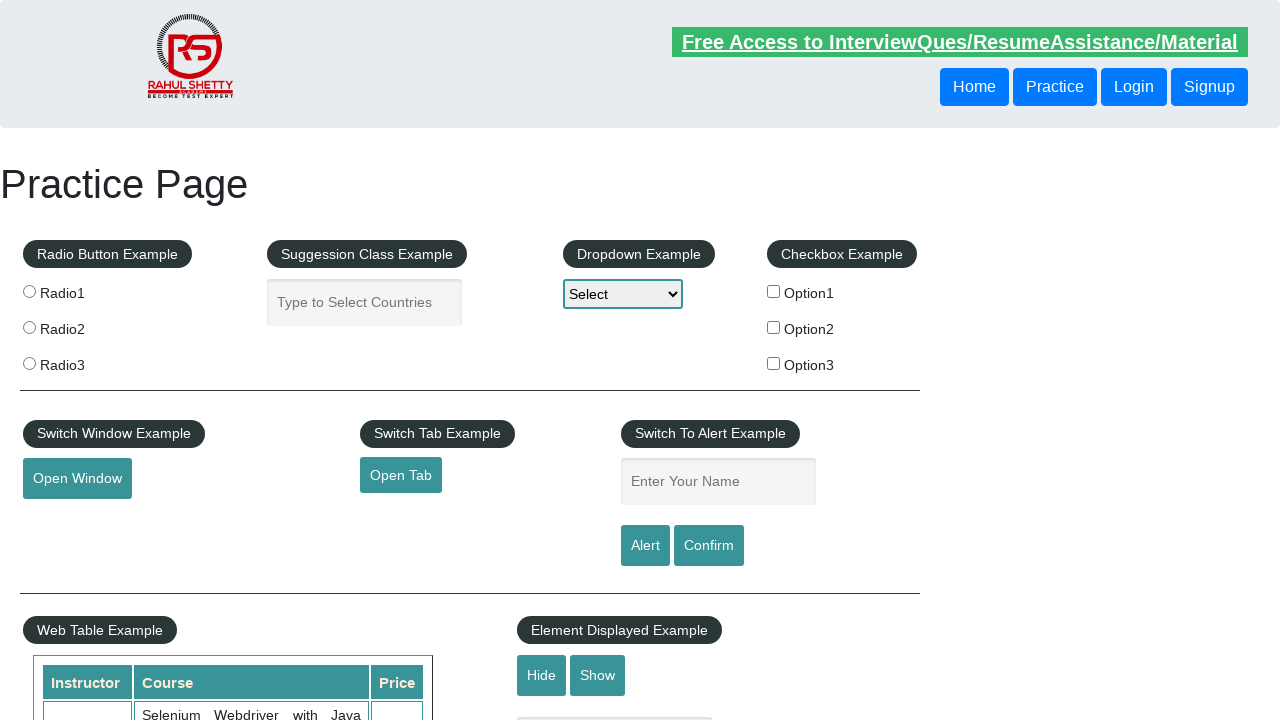

Retrieved columns from table row 10
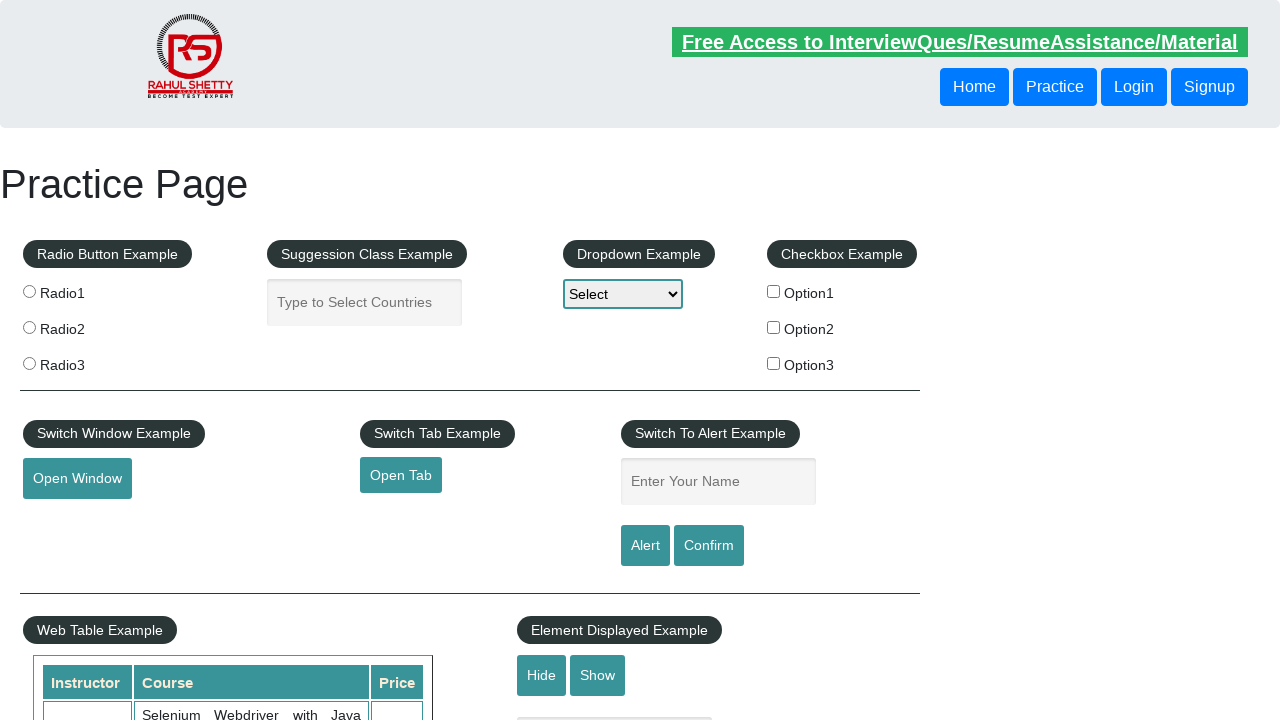

Retrieved text content from row 10, column 1: 'Rahul Shetty'
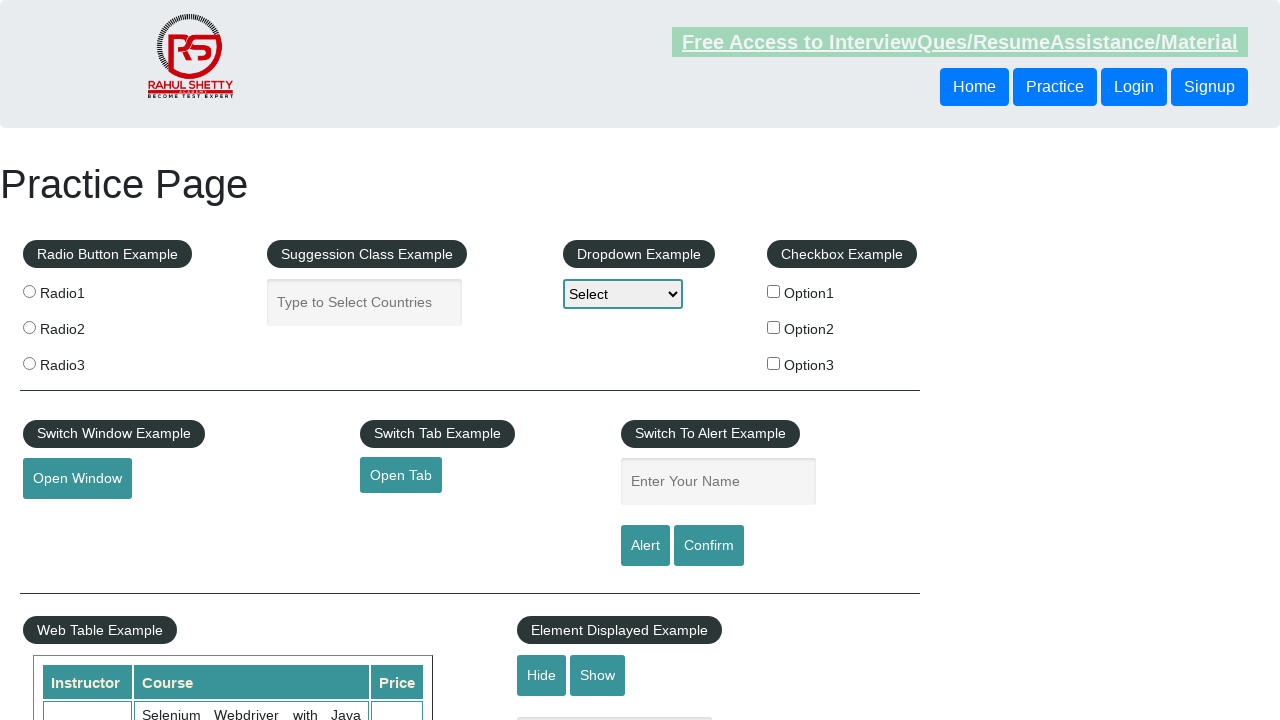

Retrieved text content from row 10, column 2: 'Advanced Selenium Framework Pageobject, TestNG, Maven, Jenkins,C'
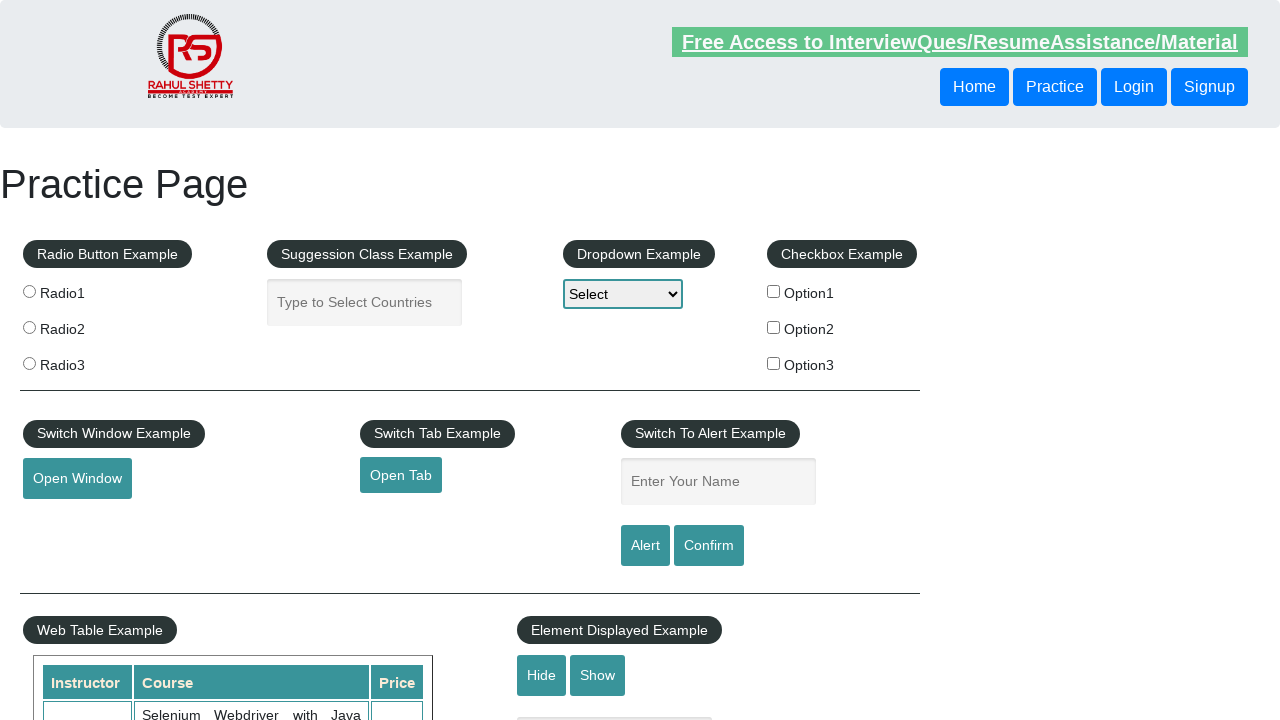

Retrieved text content from row 10, column 3: '20'
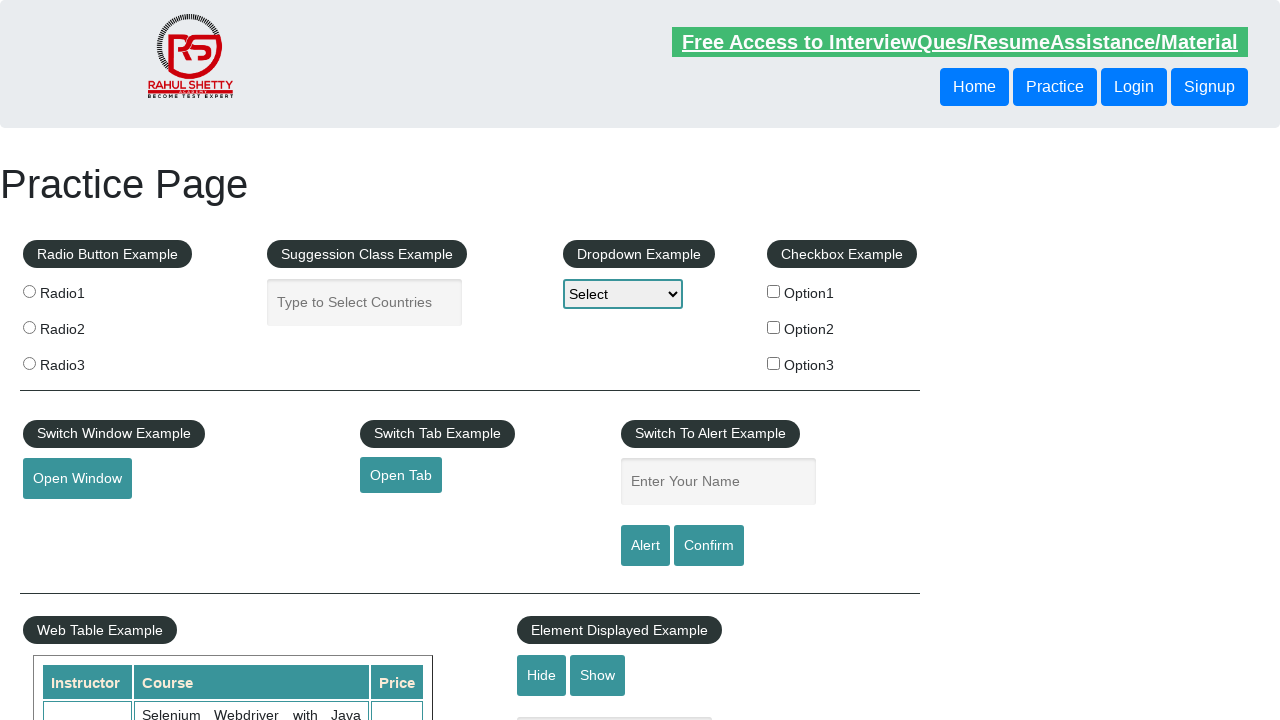

Retrieved columns from table row 11
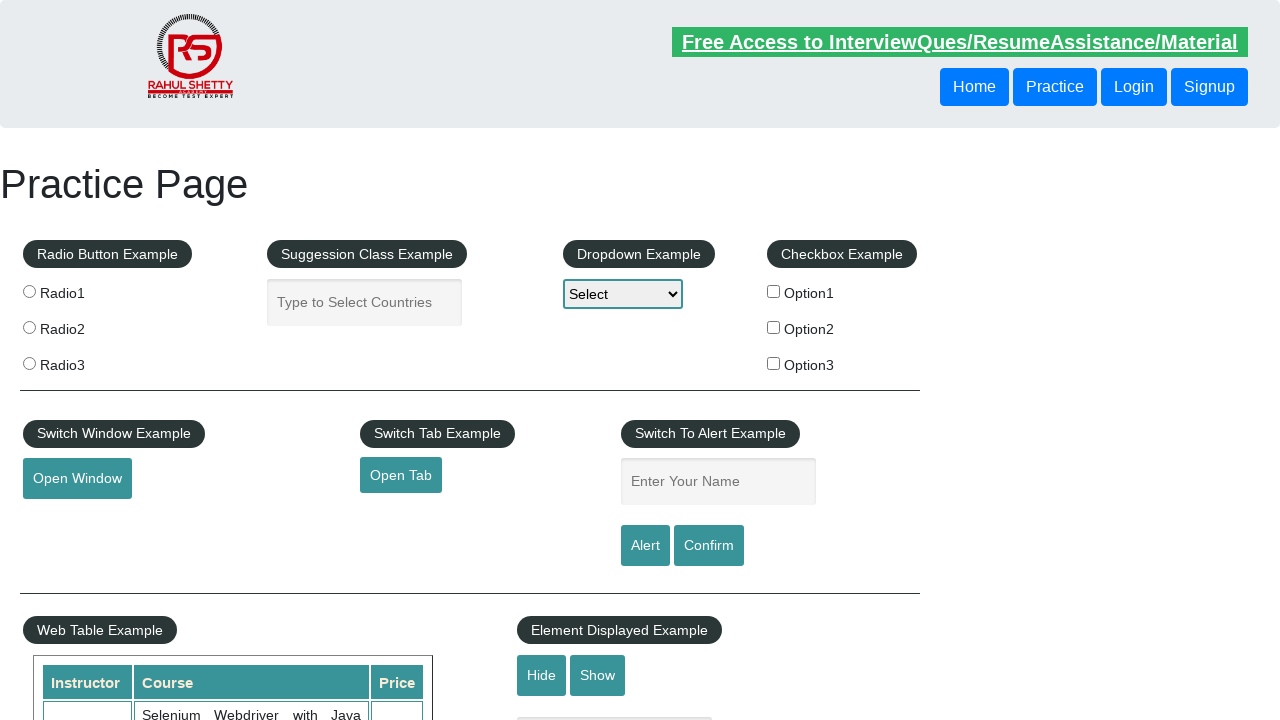

Retrieved text content from row 11, column 1: 'Rahul Shetty'
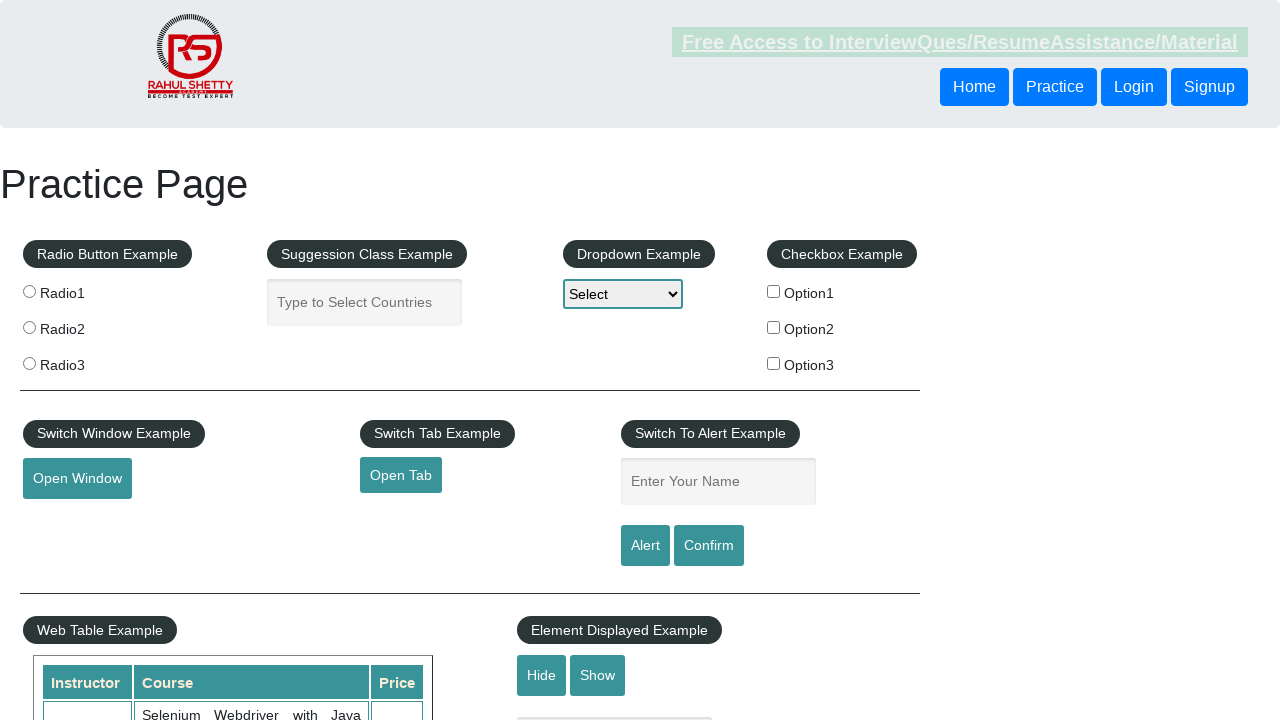

Retrieved text content from row 11, column 2: 'Write effective QA Resume that will turn to interview call'
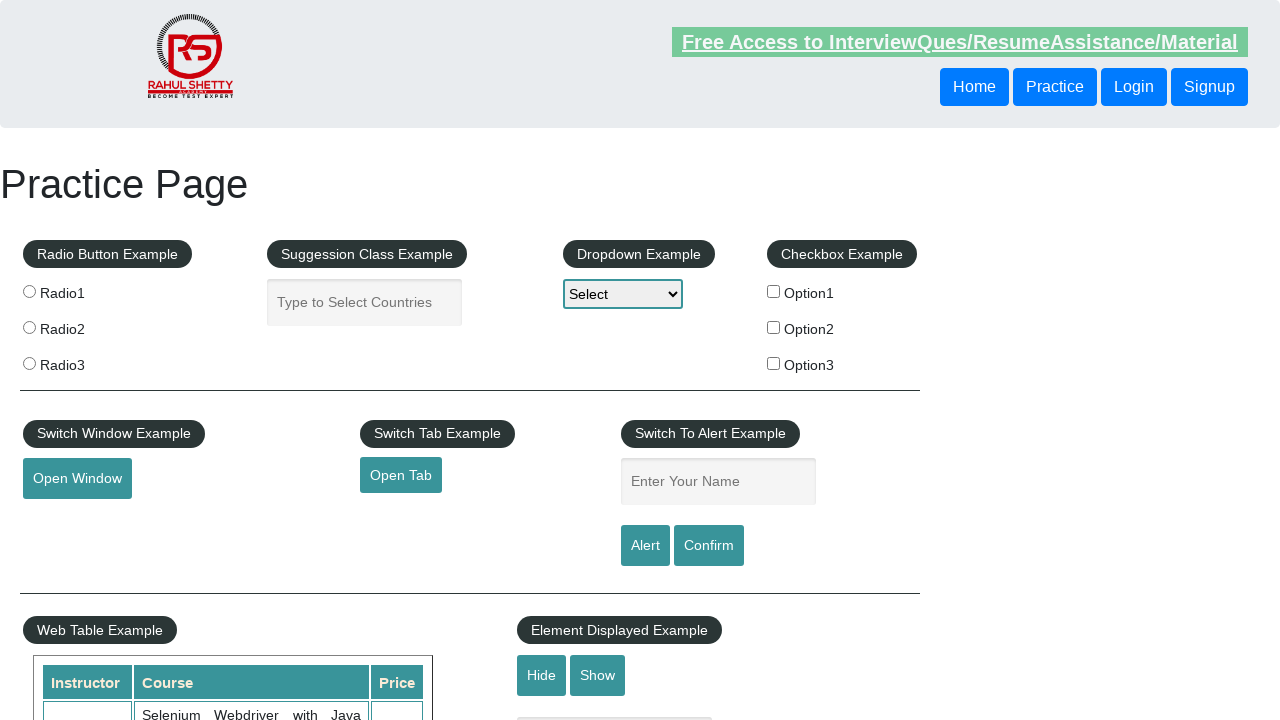

Retrieved text content from row 11, column 3: '0'
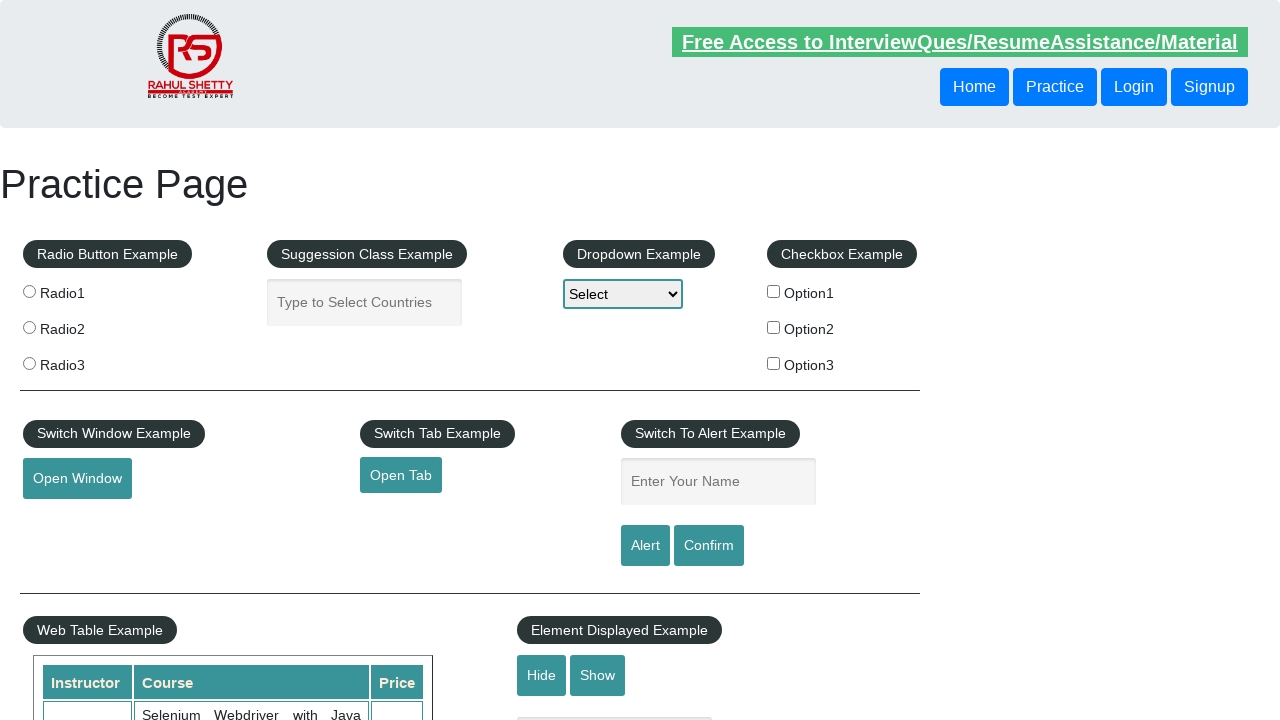

Retrieved columns from table row 12
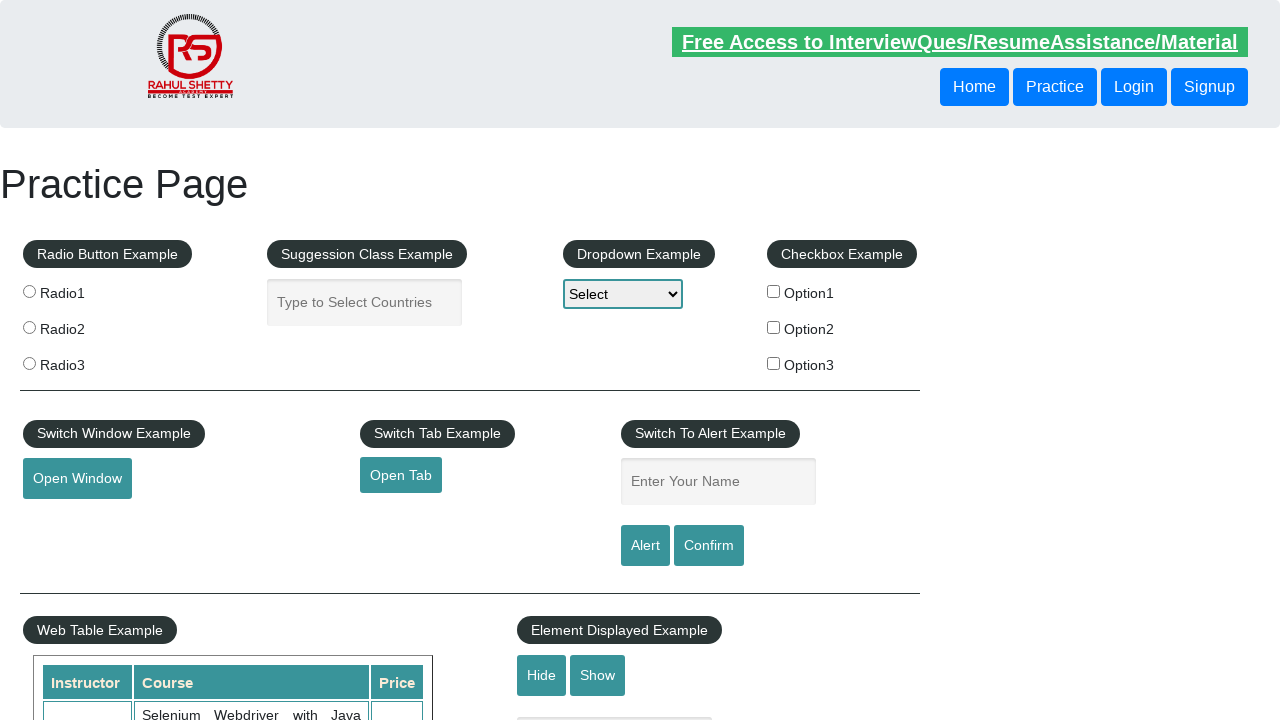

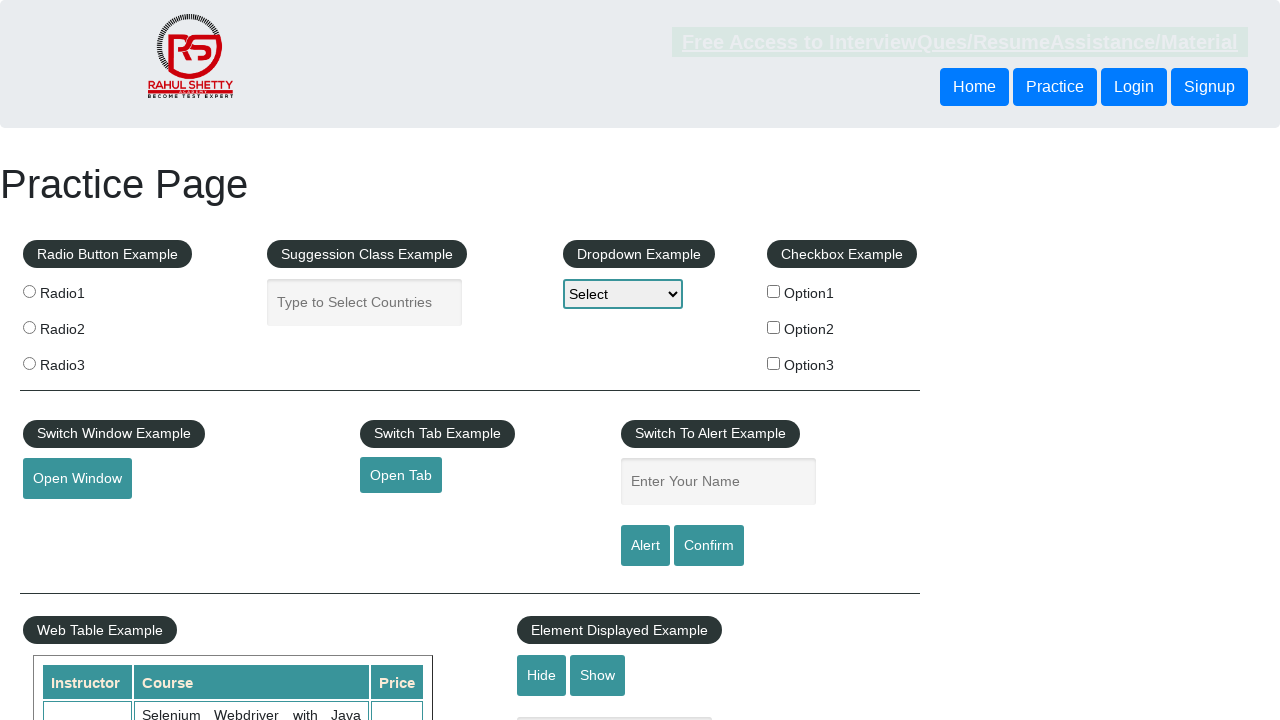